Tests right-click context menu functionality on Selenium.dev navigation elements by right-clicking on Downloads, Documentation, Projects, Support, and Blog links and opening them in new tabs using keyboard navigation.

Starting URL: https://www.selenium.dev/

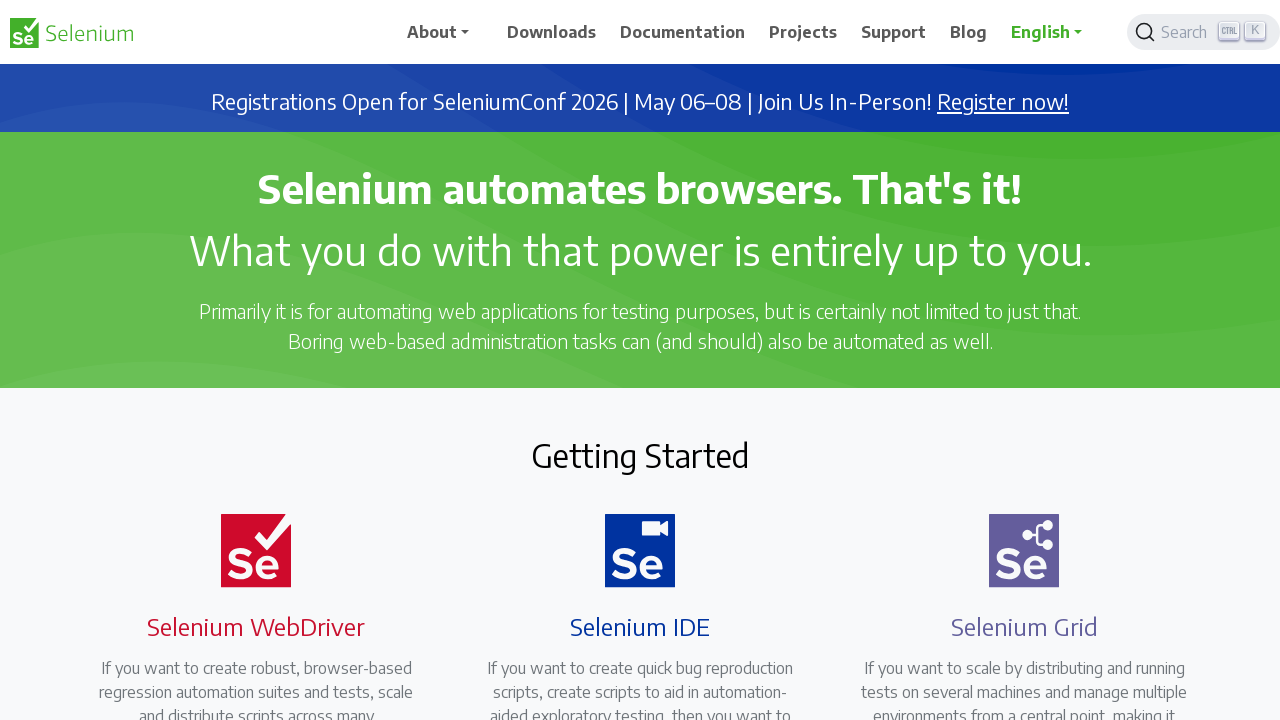

Waited for page to load (domcontentloaded)
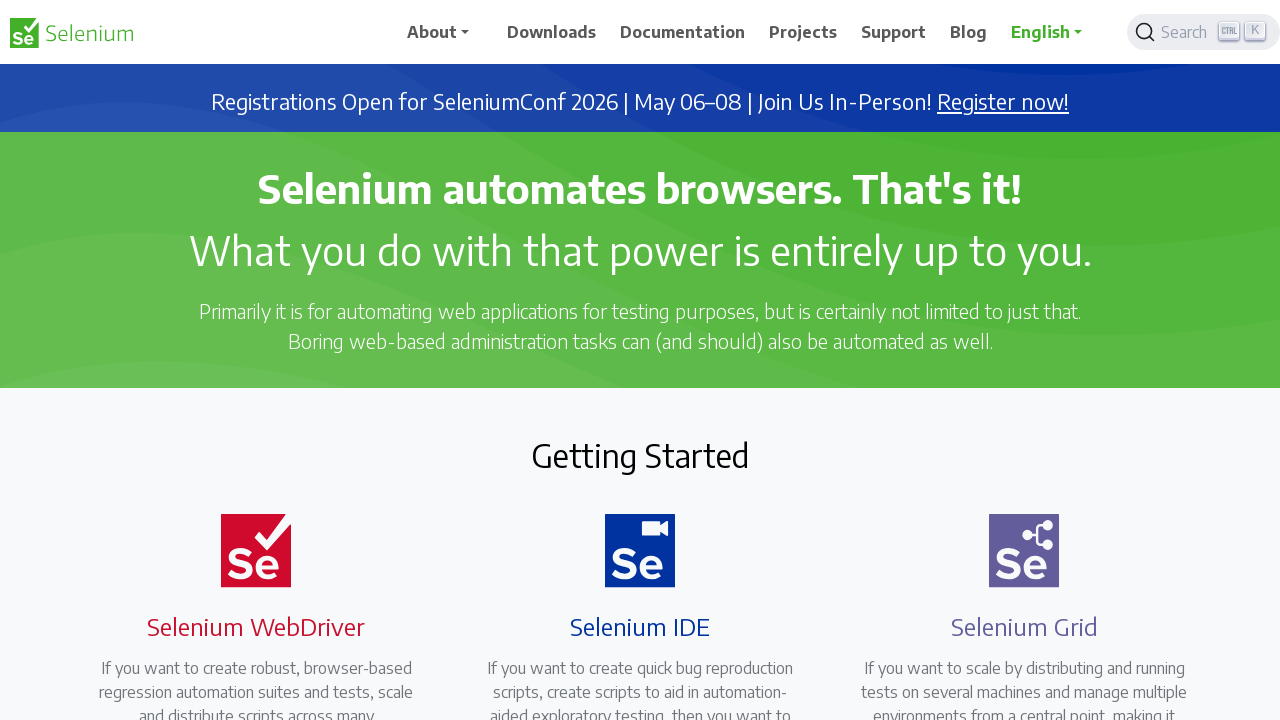

Defined navigation links to test
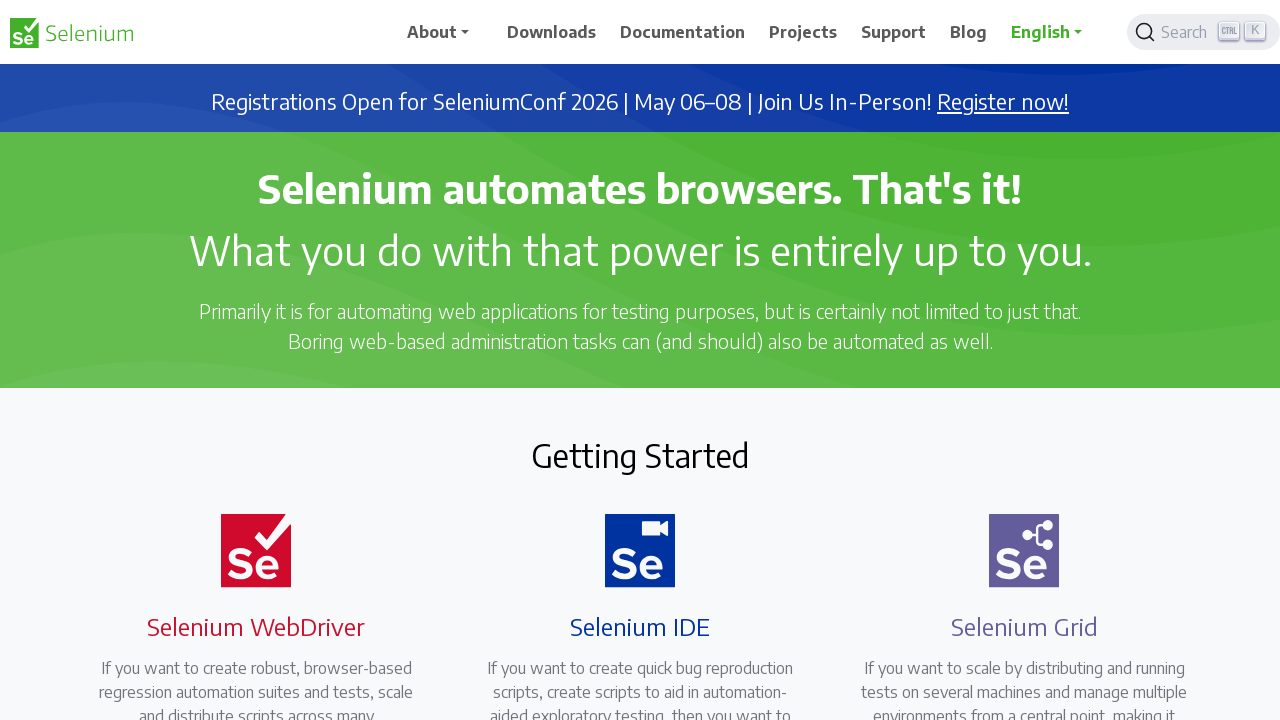

Located 'Downloads' navigation link
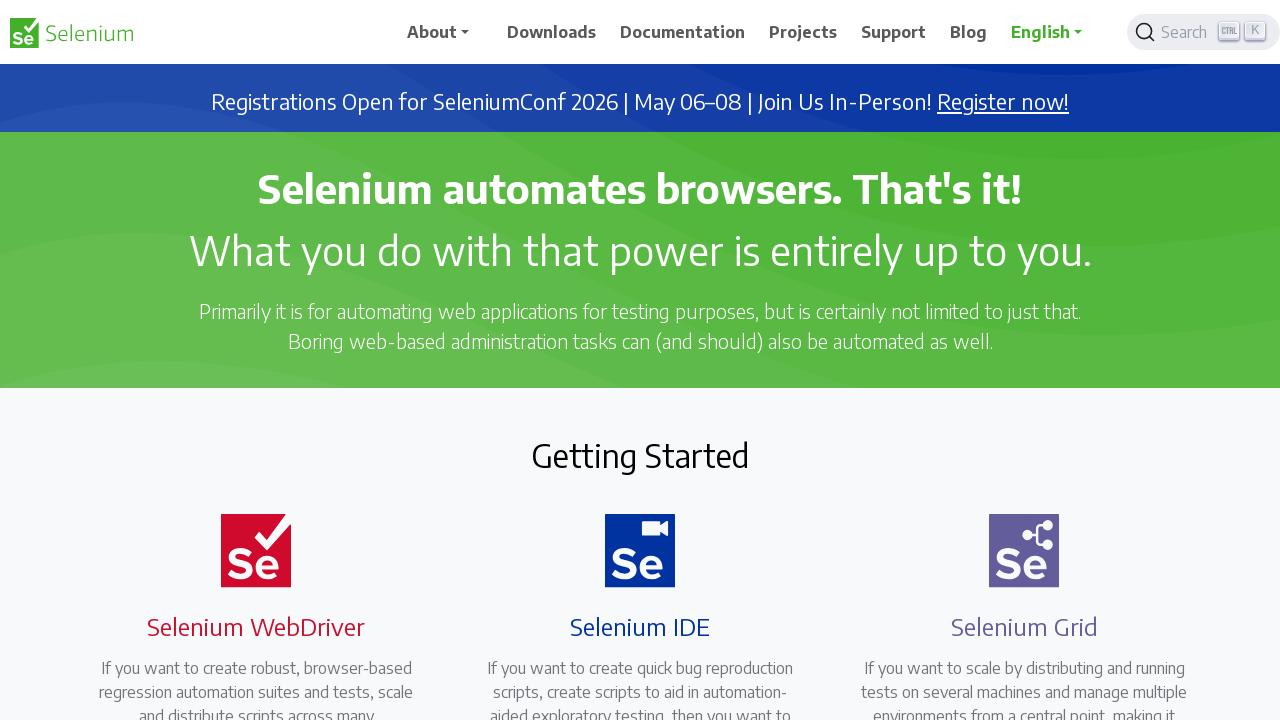

Right-clicked on 'Downloads' link to open context menu at (552, 32) on a:has-text('Downloads') >> nth=0
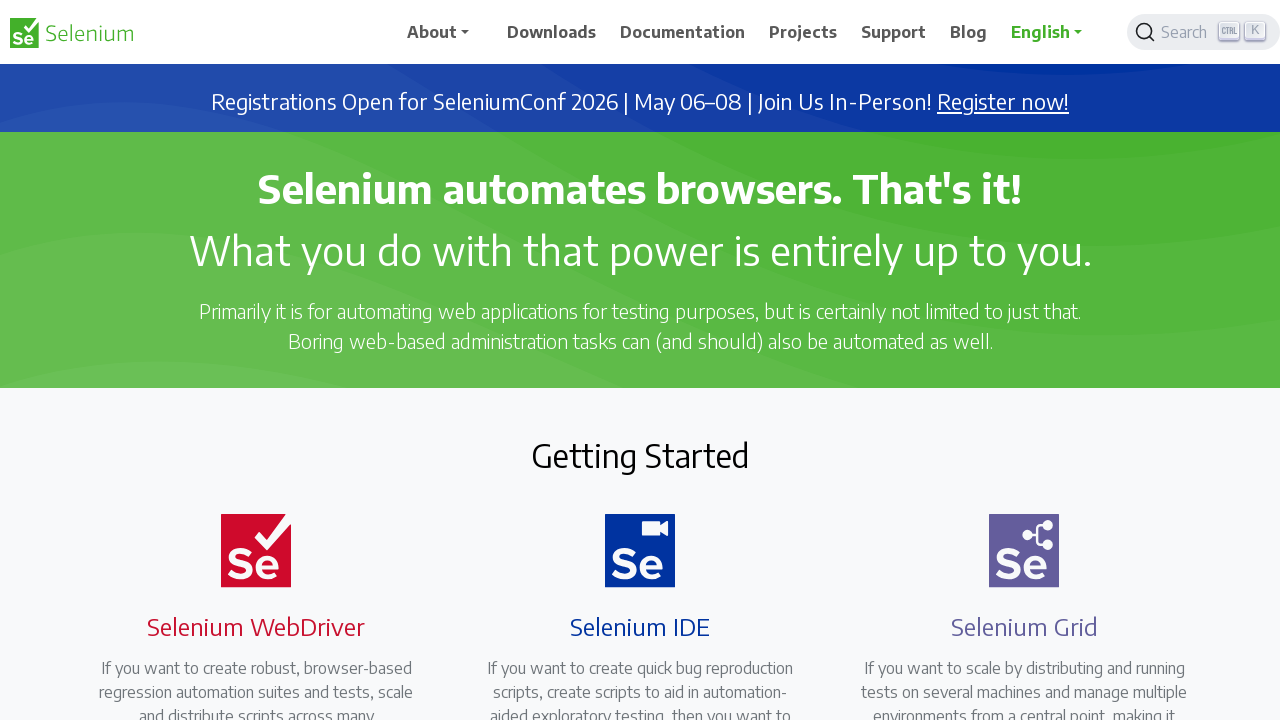

Waited for context menu to appear
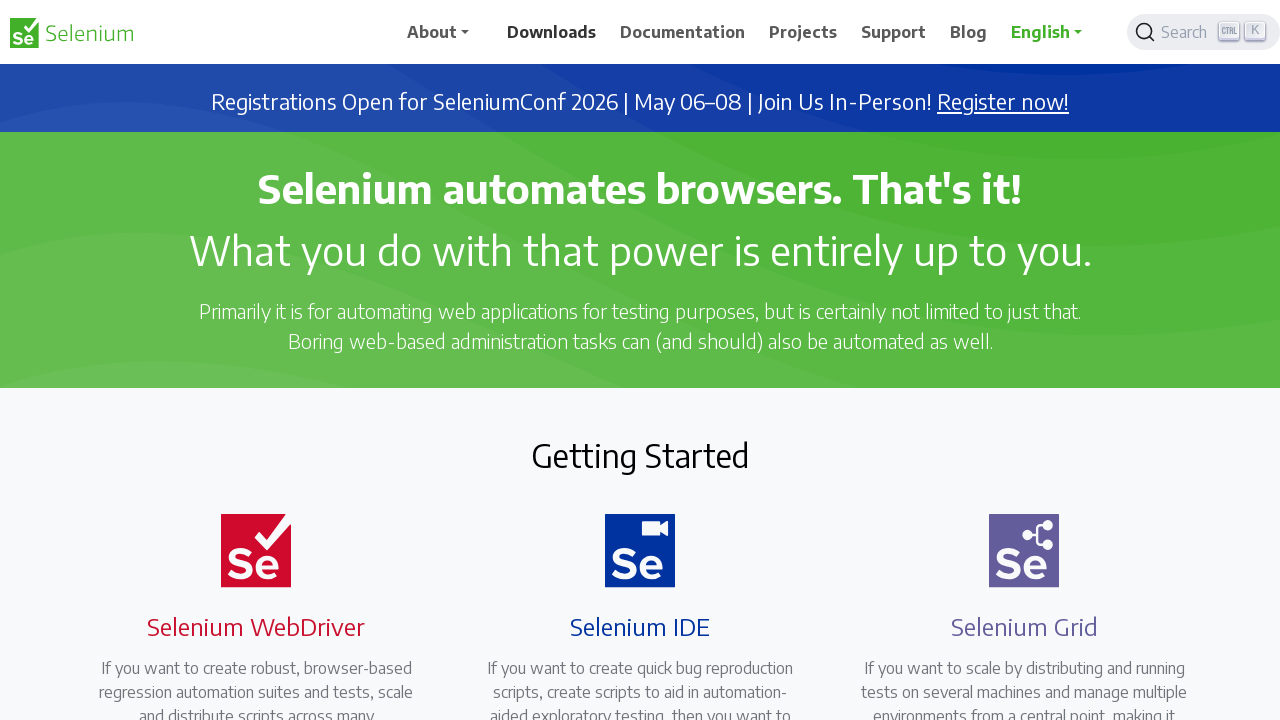

Pressed ArrowDown to navigate context menu
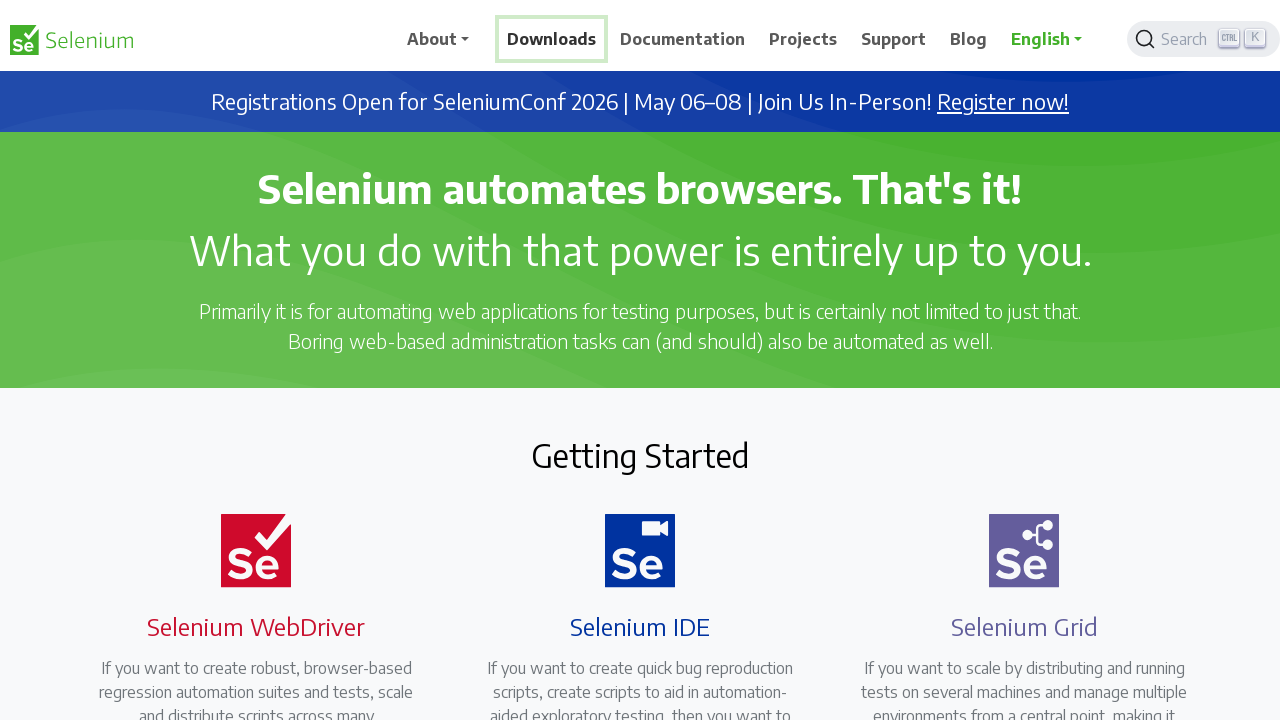

Waited for menu navigation
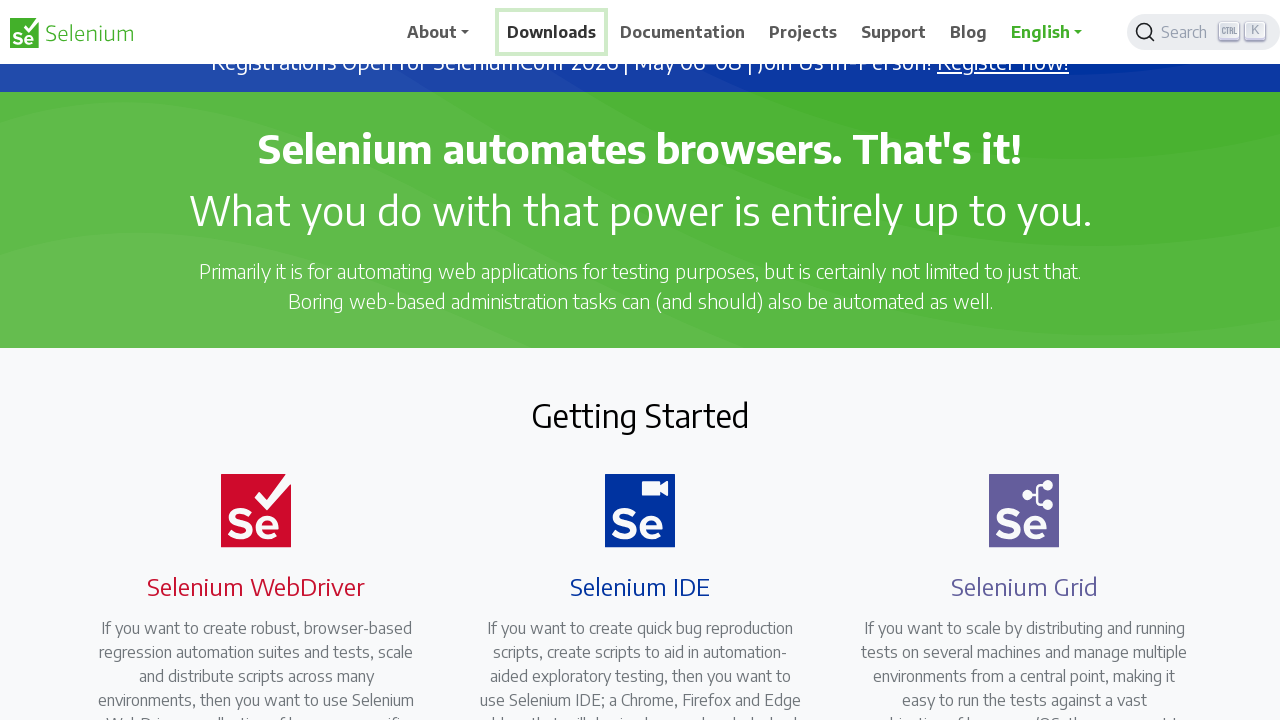

Pressed Enter to open 'Downloads' in new tab
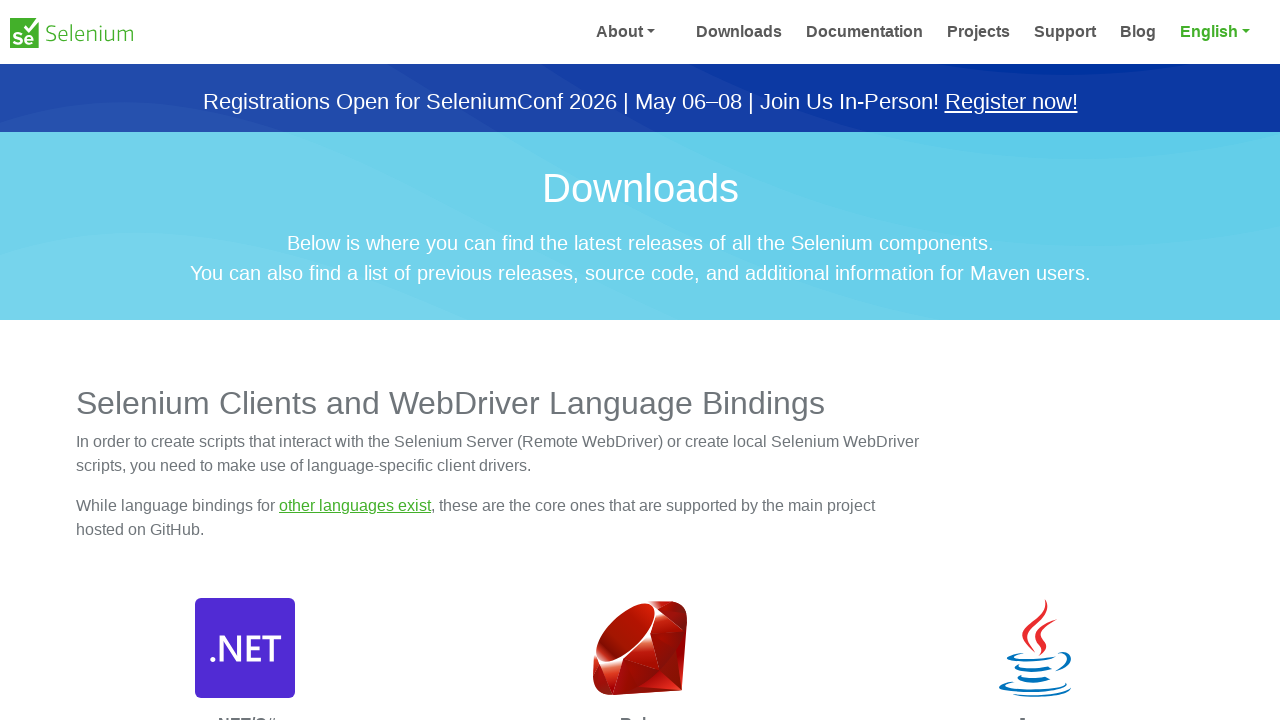

Waited for new tab with 'Downloads' to open
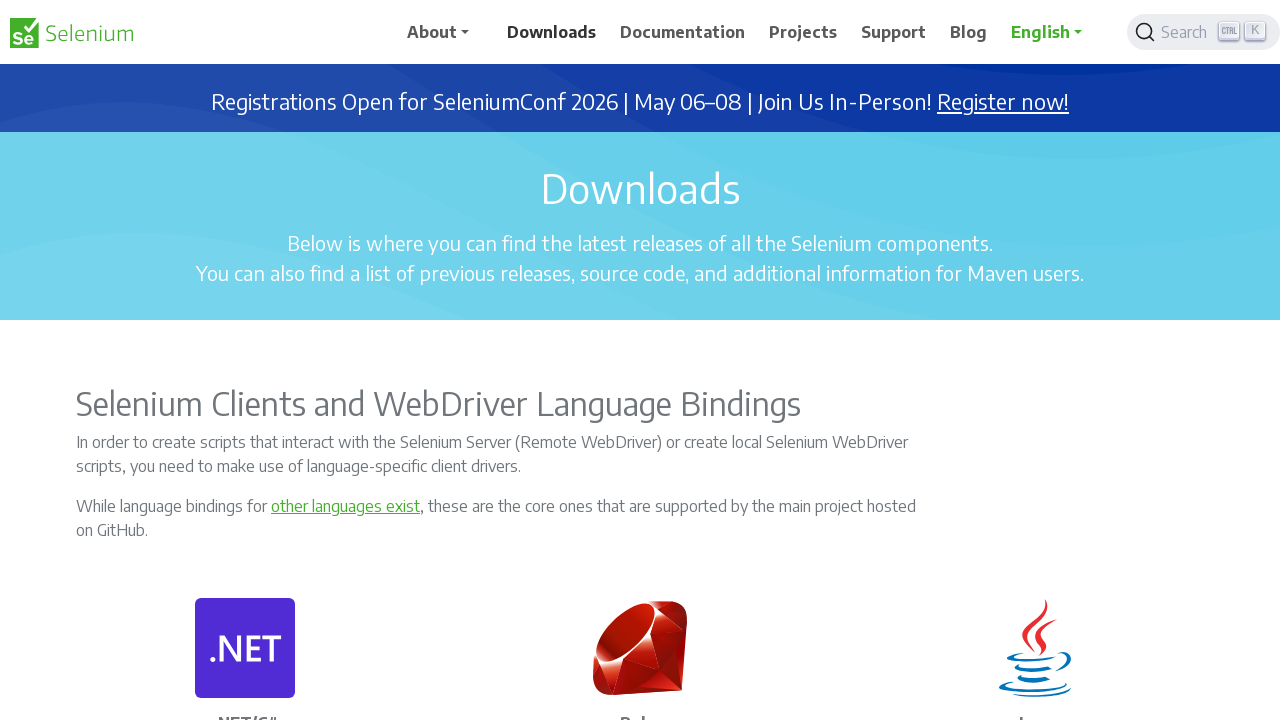

Located 'Documentation' navigation link
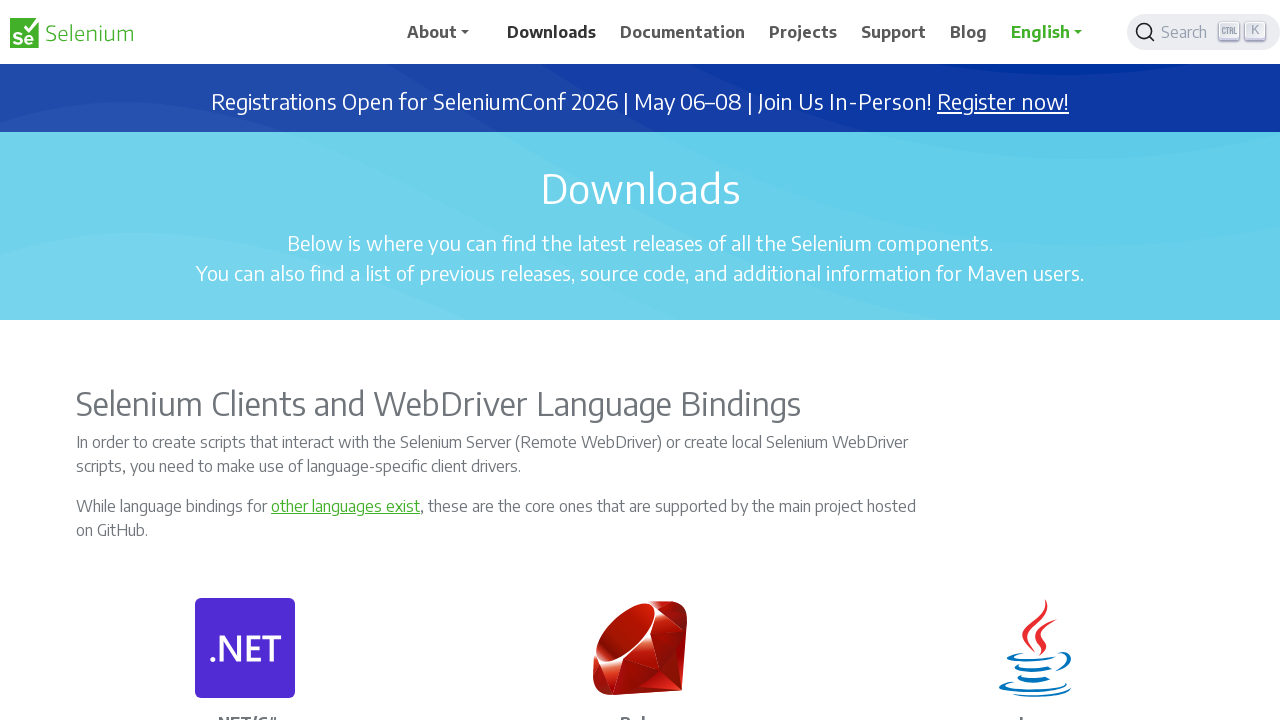

Right-clicked on 'Documentation' link to open context menu at (683, 32) on a:has-text('Documentation') >> nth=0
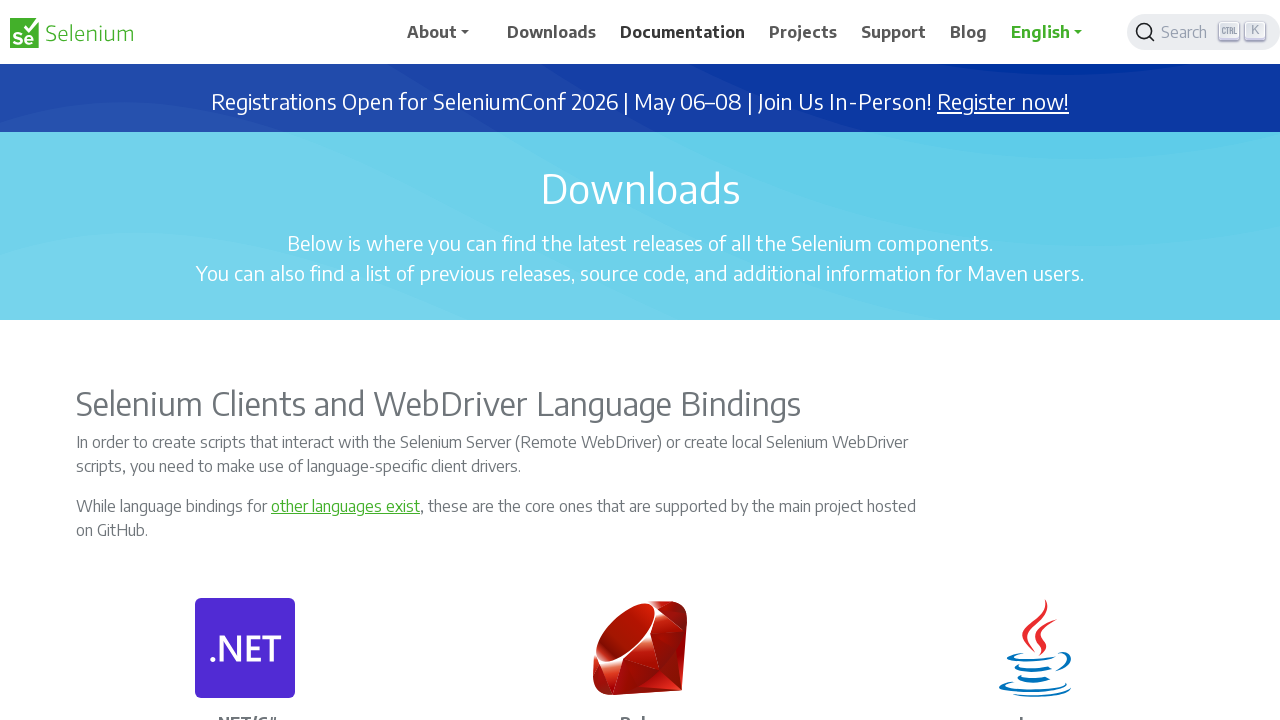

Waited for context menu to appear
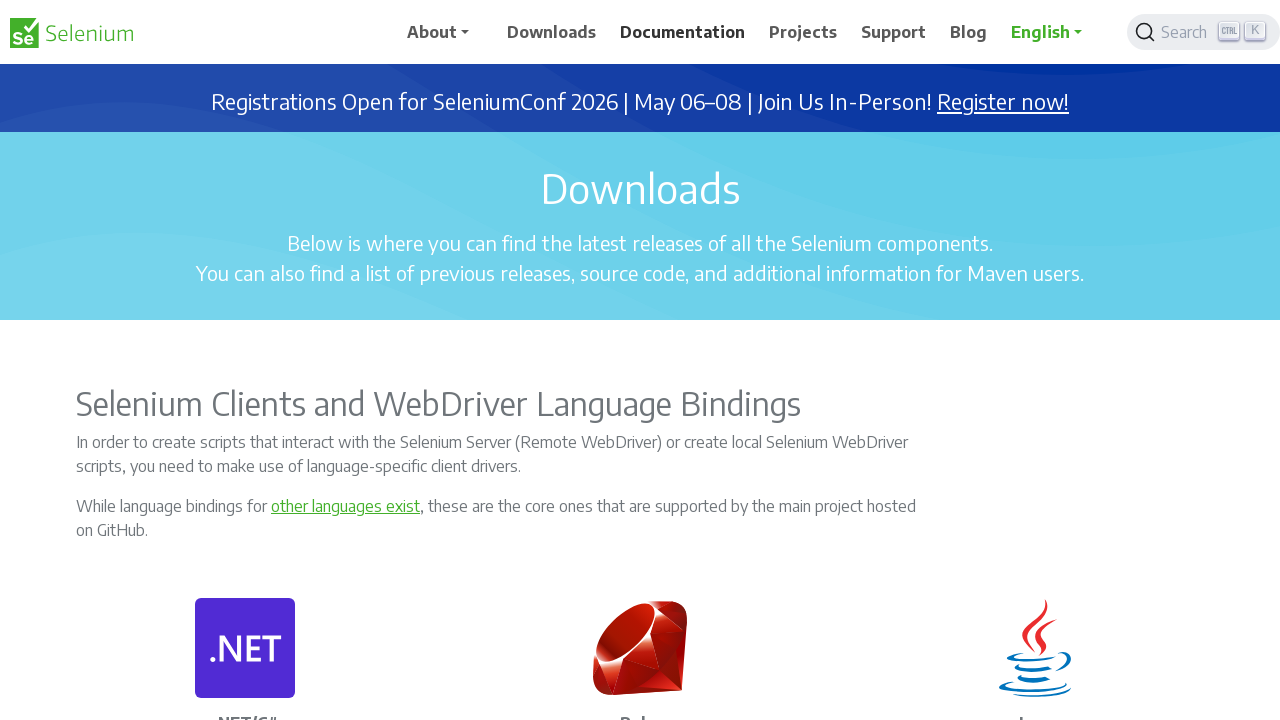

Pressed ArrowDown to navigate context menu
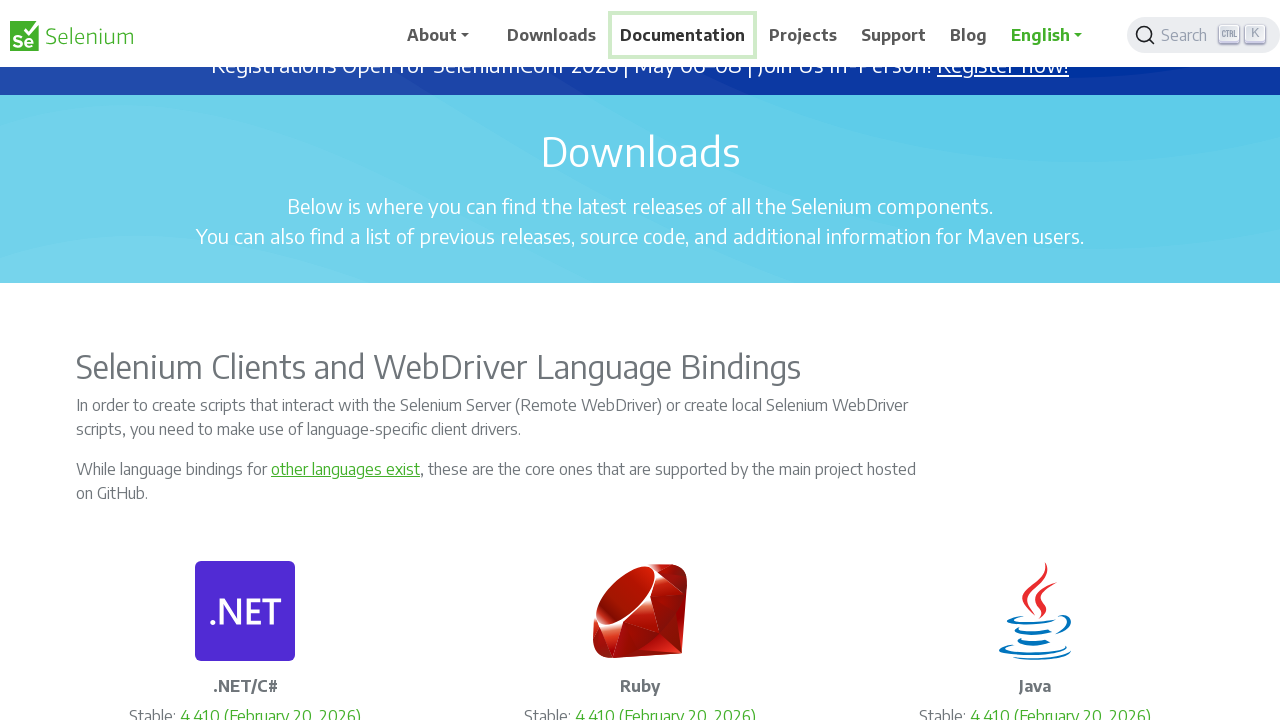

Waited for menu navigation
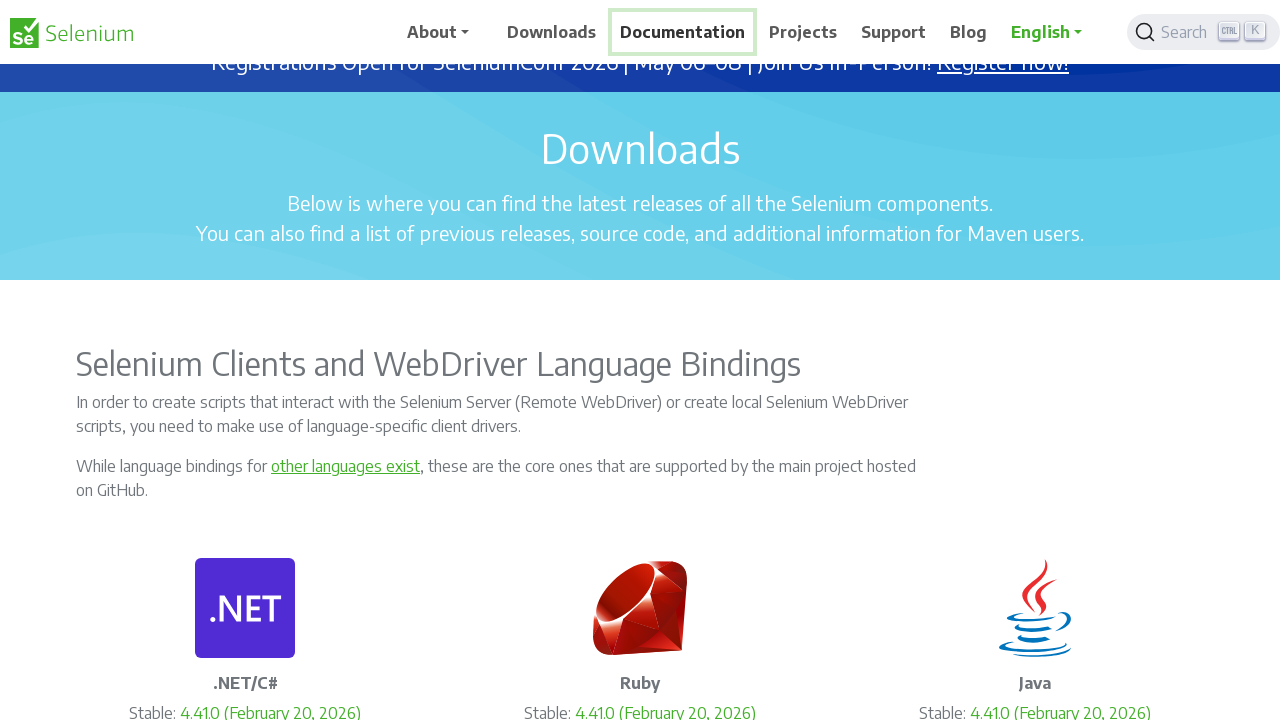

Pressed Enter to open 'Documentation' in new tab
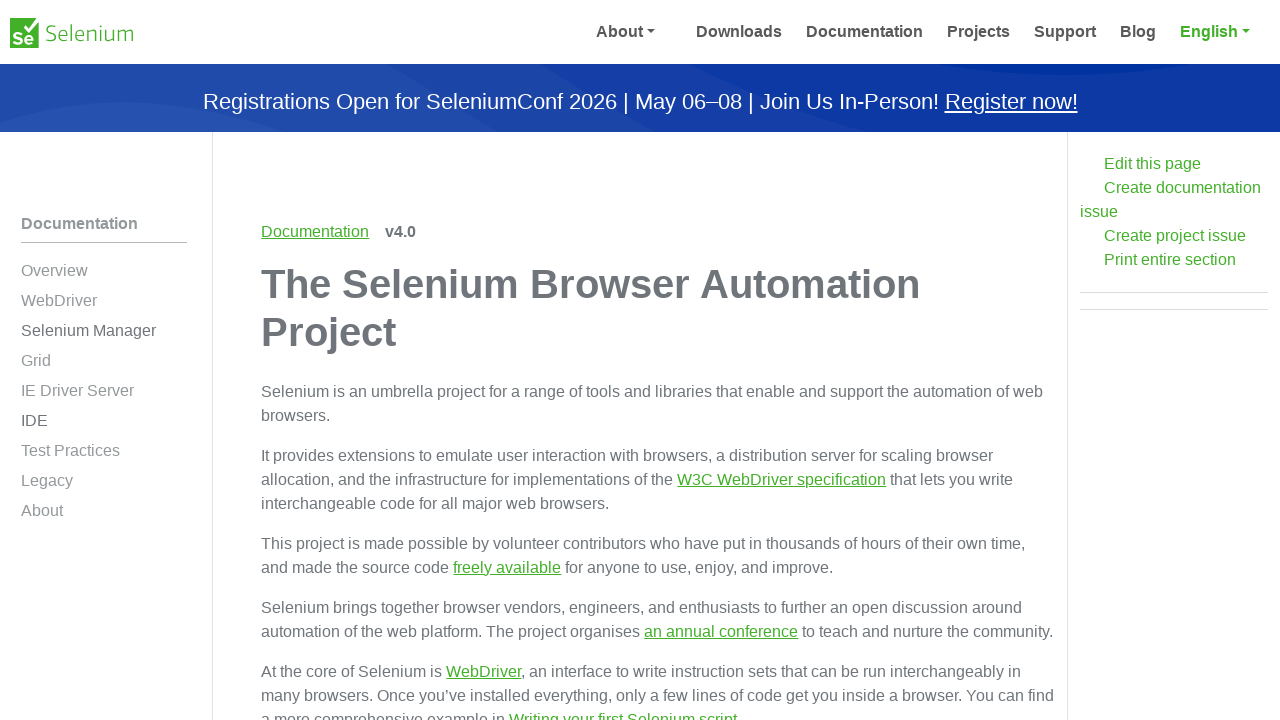

Waited for new tab with 'Documentation' to open
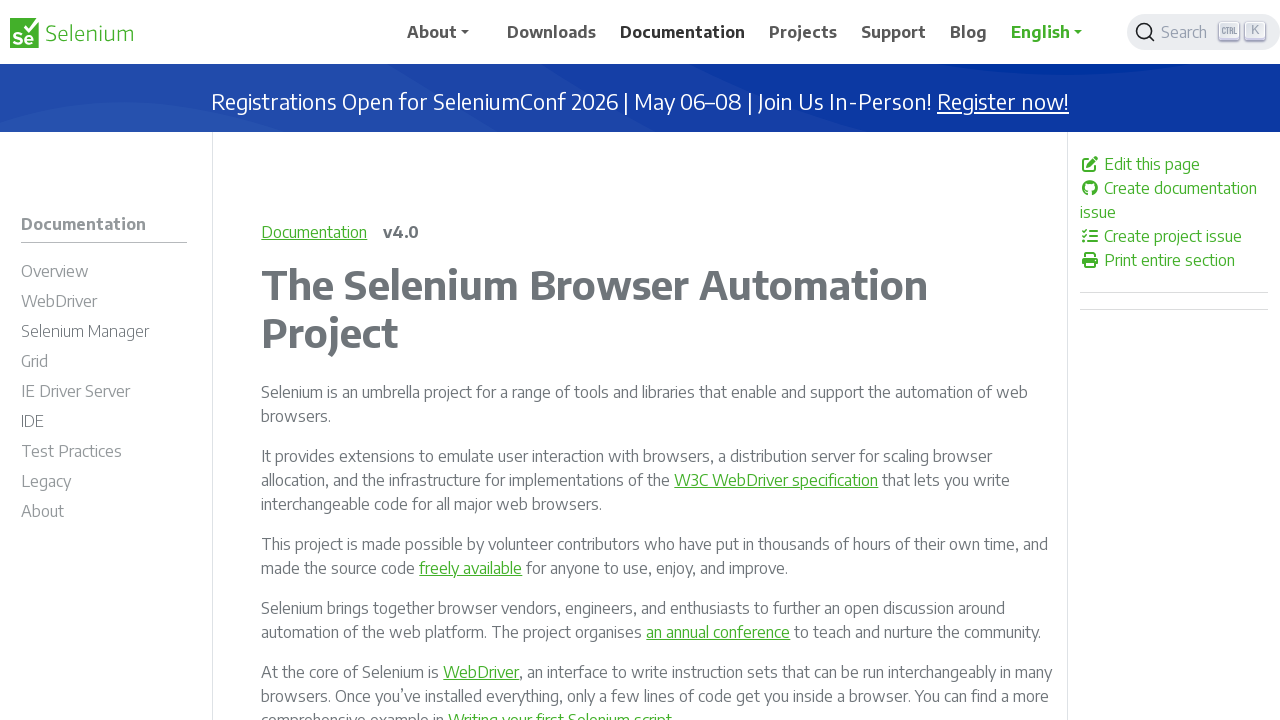

Located 'Projects' navigation link
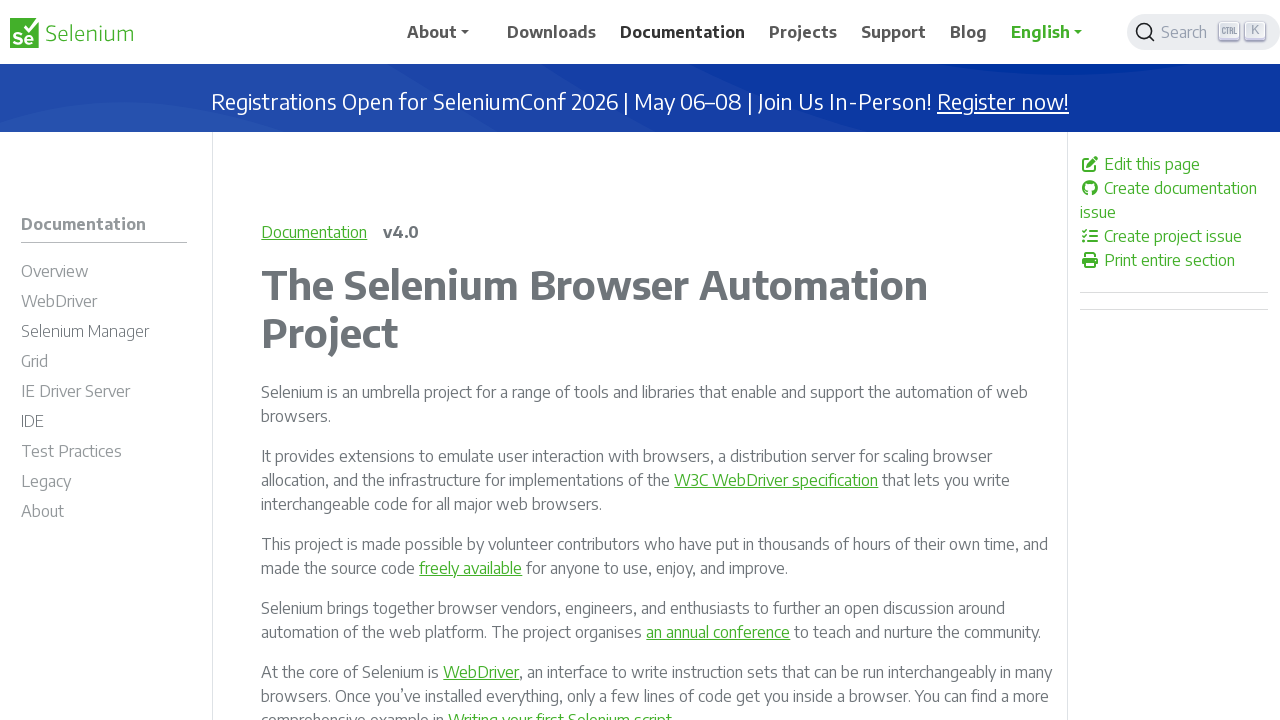

Right-clicked on 'Projects' link to open context menu at (803, 32) on a:has-text('Projects') >> nth=0
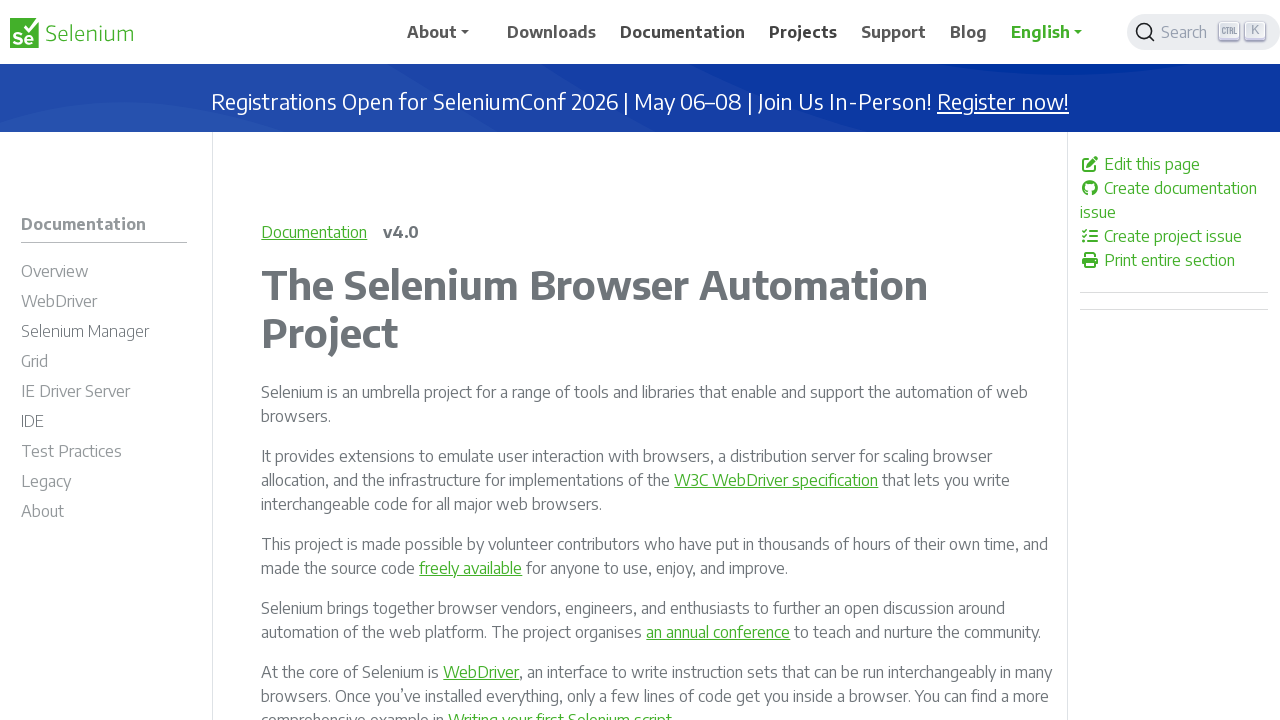

Waited for context menu to appear
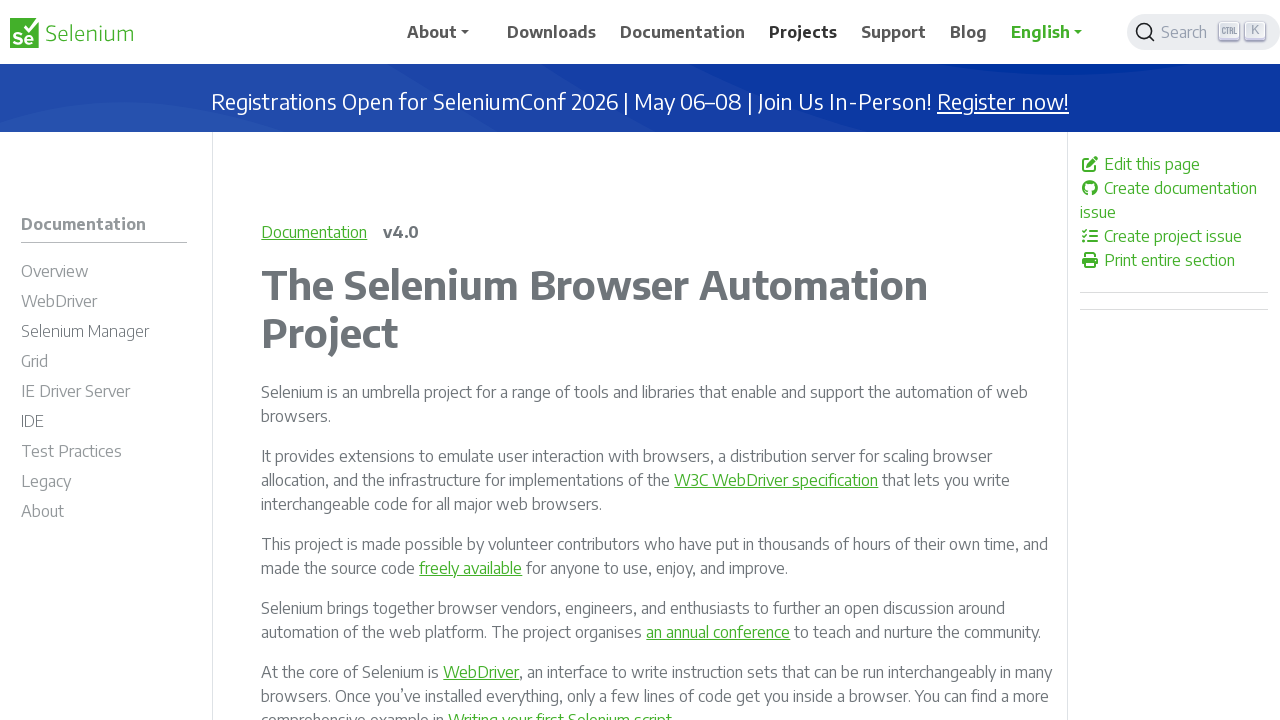

Pressed ArrowDown to navigate context menu
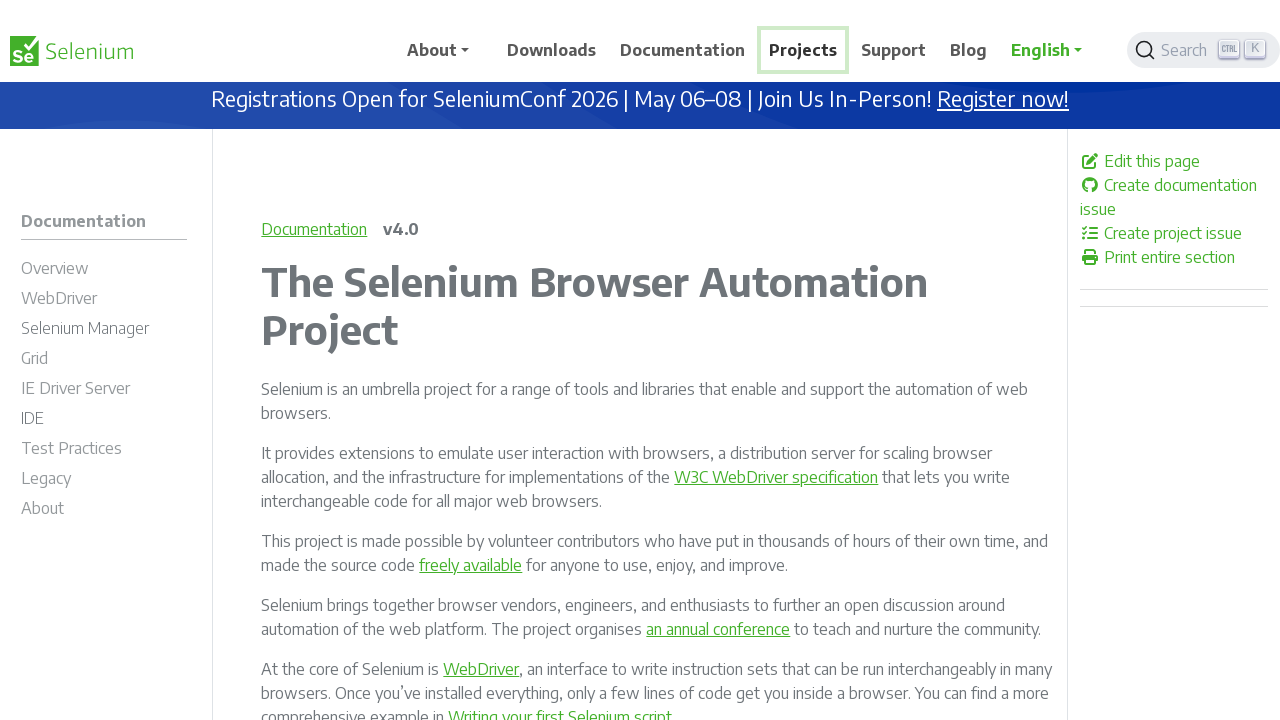

Waited for menu navigation
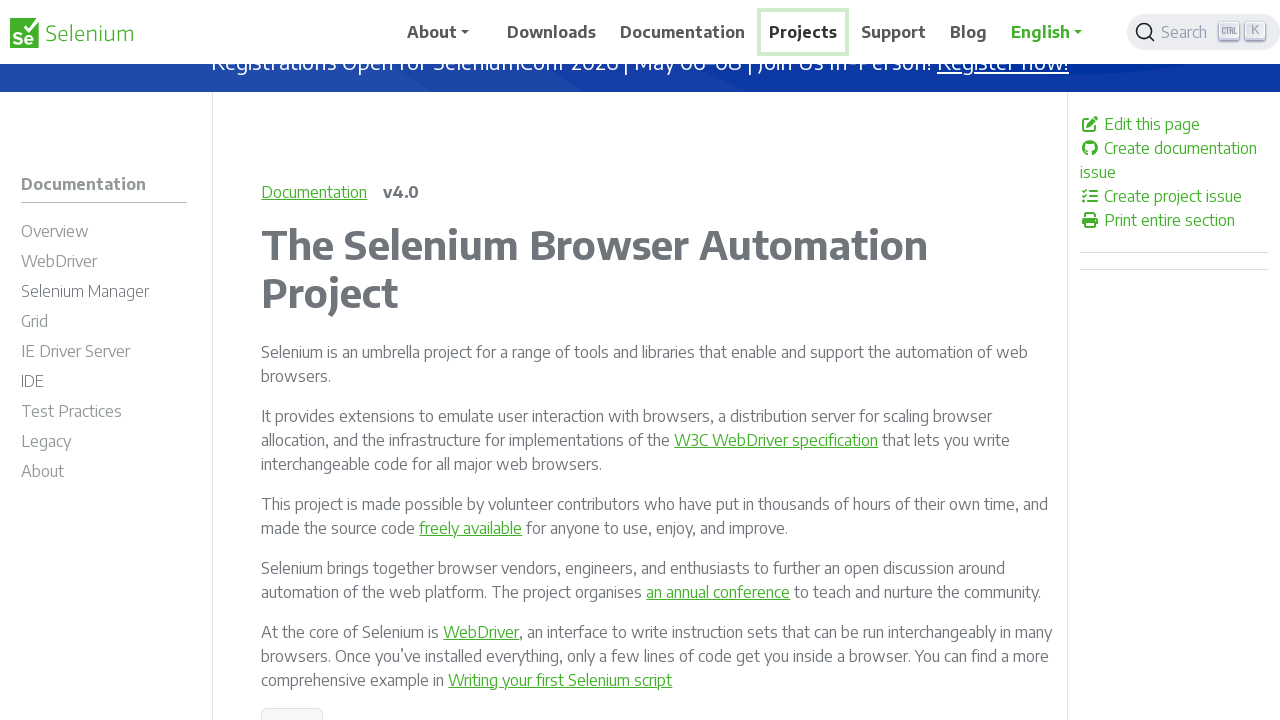

Pressed Enter to open 'Projects' in new tab
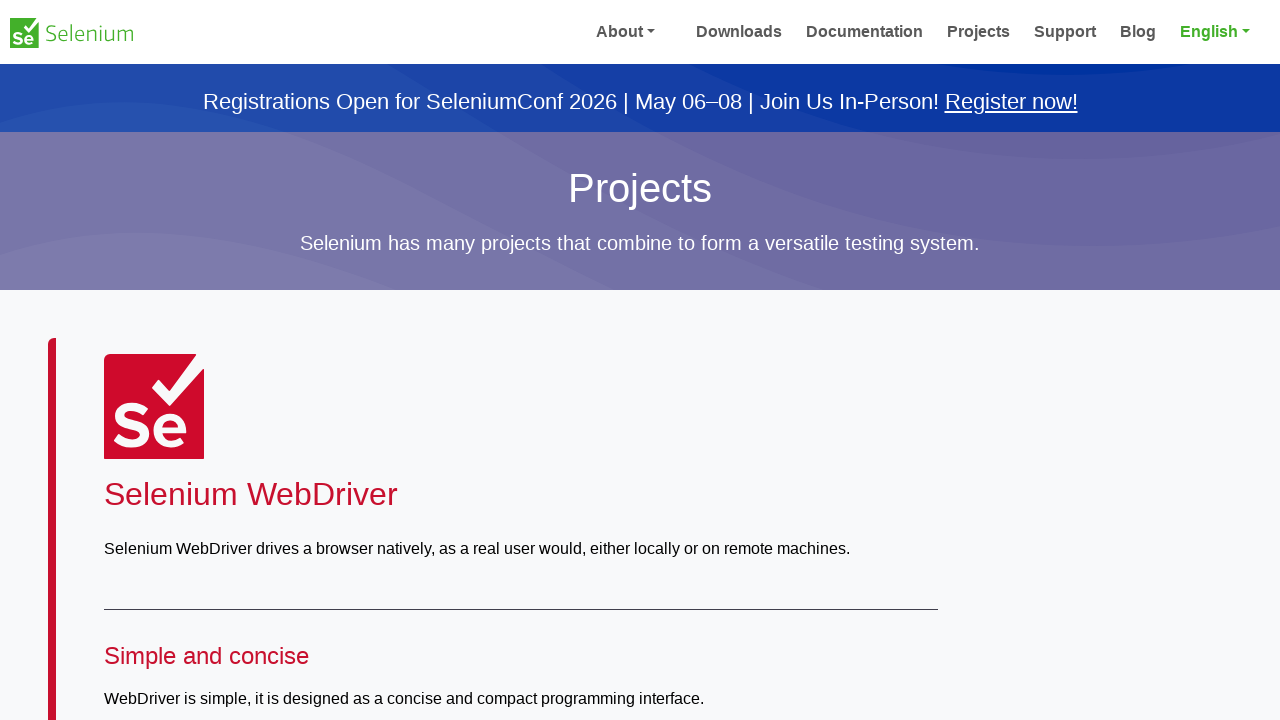

Waited for new tab with 'Projects' to open
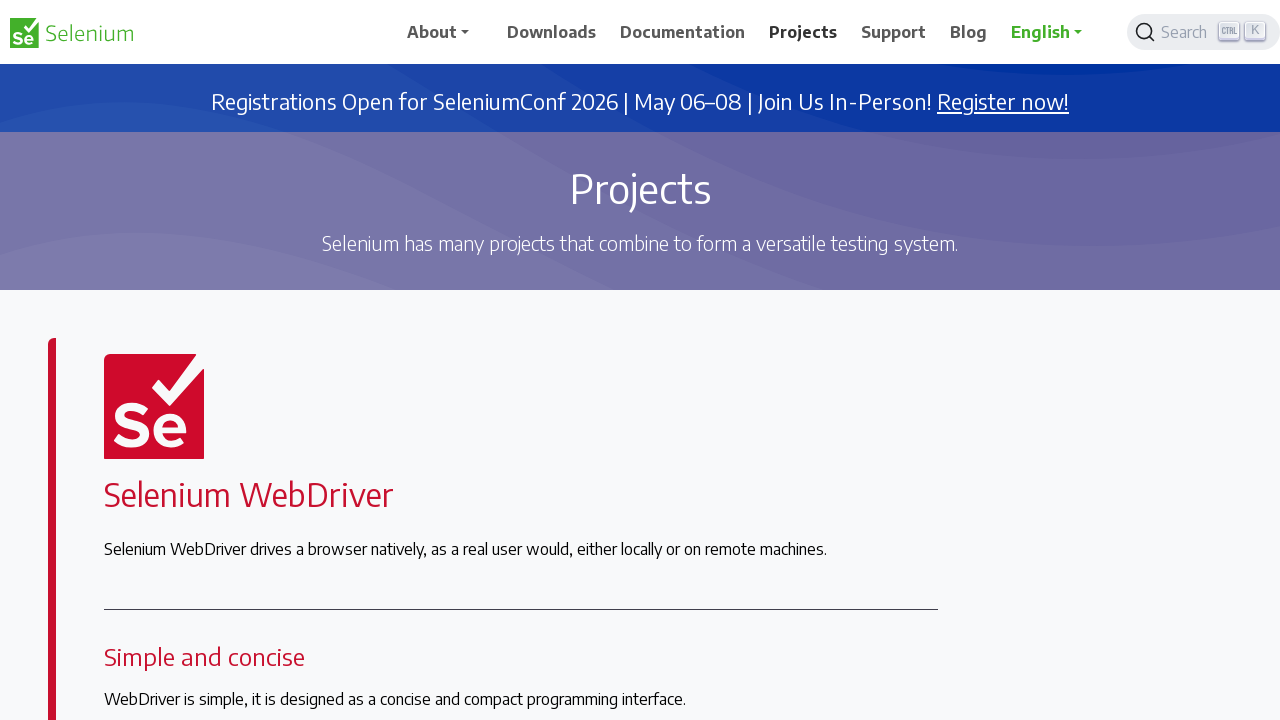

Located 'Support' navigation link
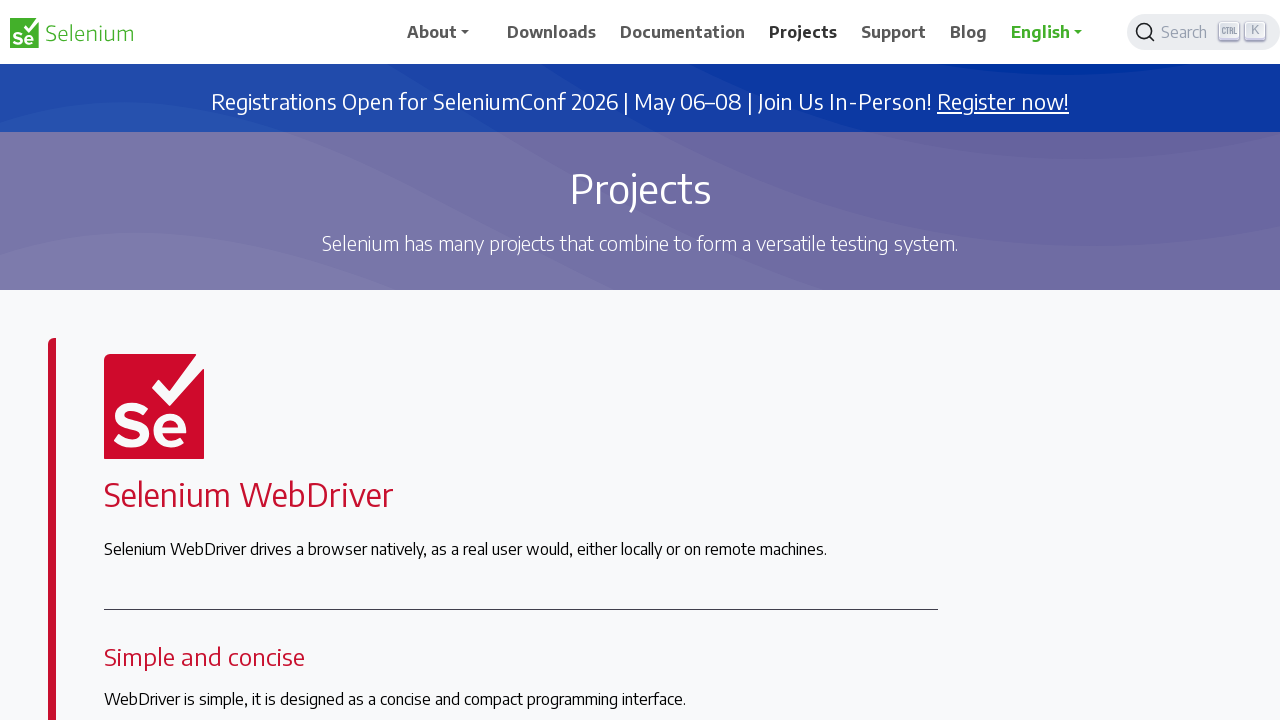

Right-clicked on 'Support' link to open context menu at (894, 32) on a:has-text('Support') >> nth=0
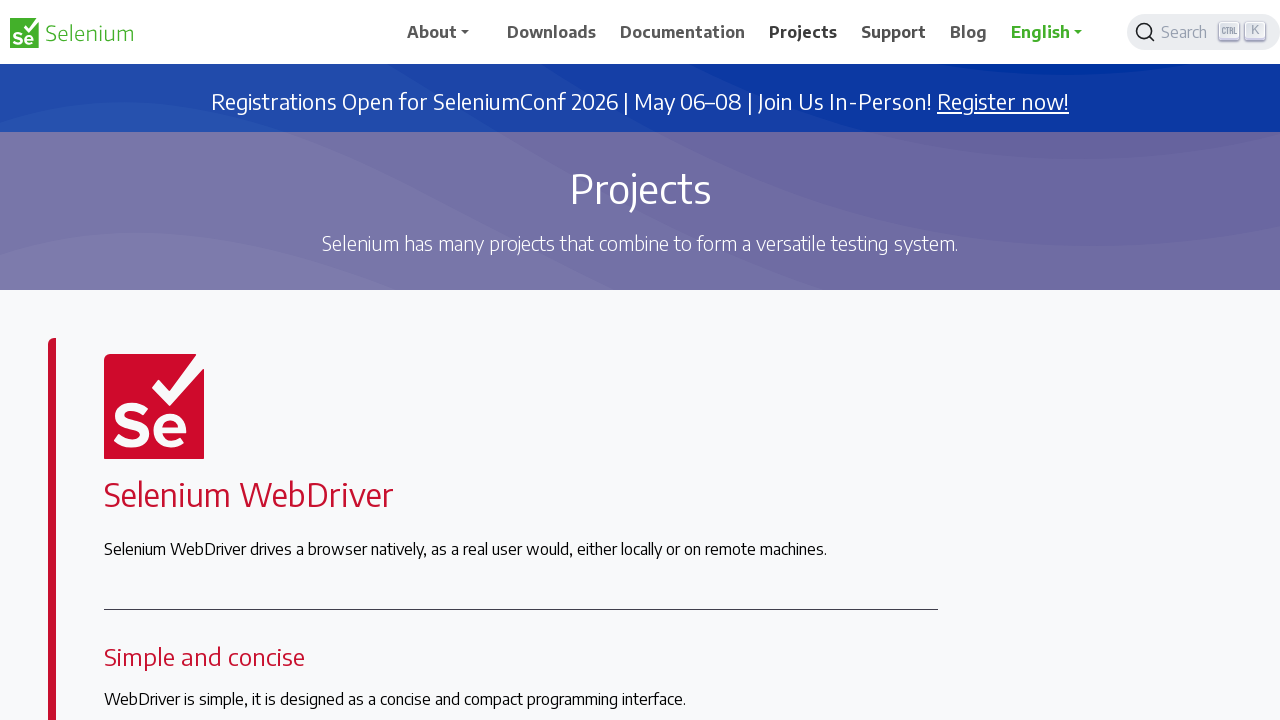

Waited for context menu to appear
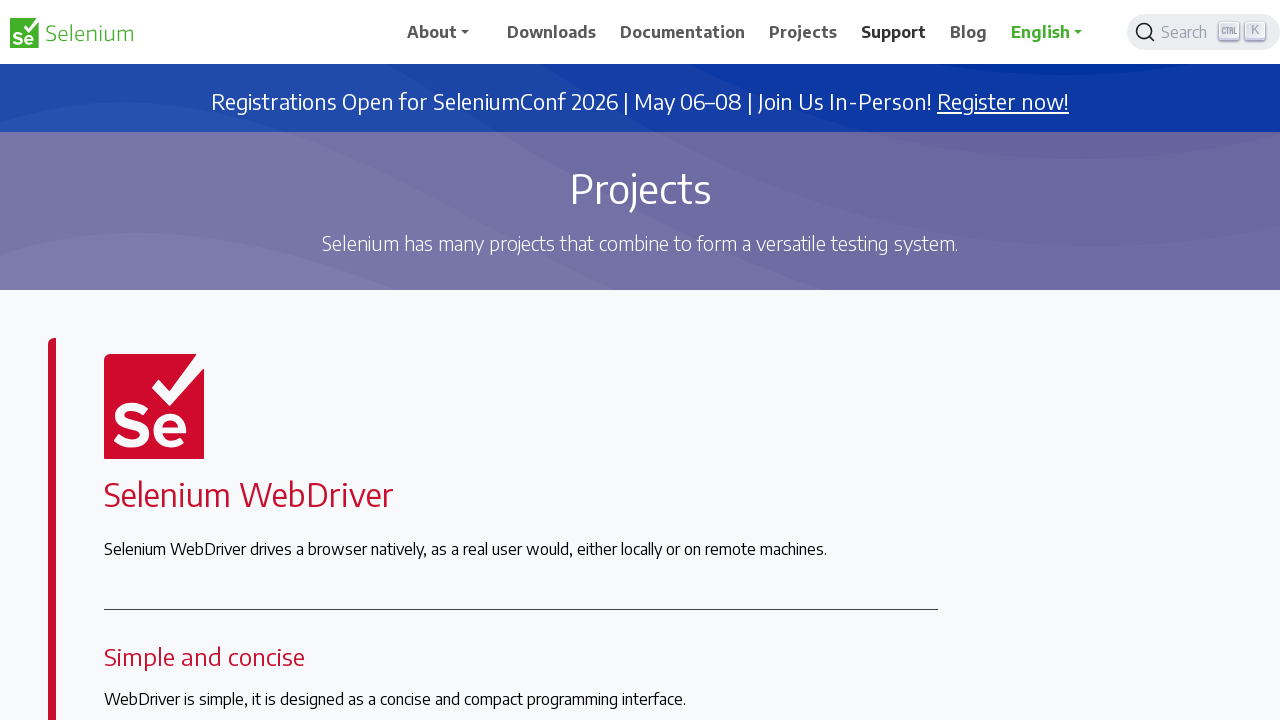

Pressed ArrowDown to navigate context menu
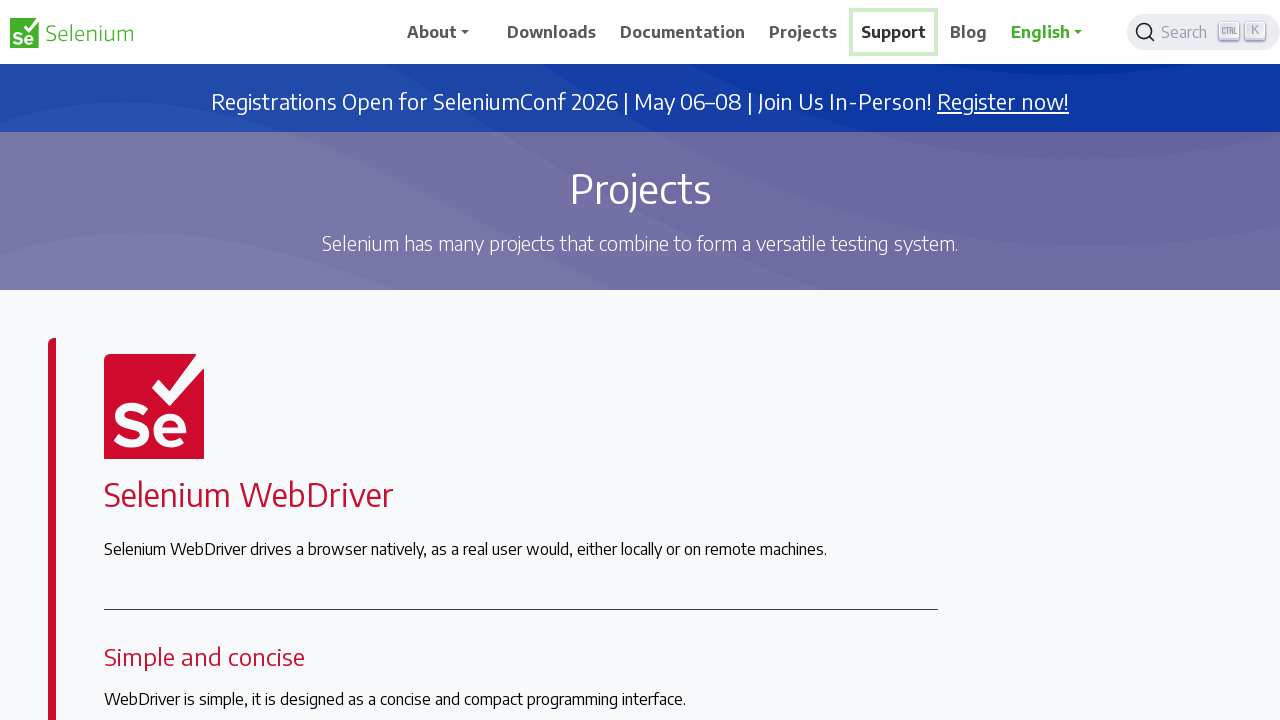

Waited for menu navigation
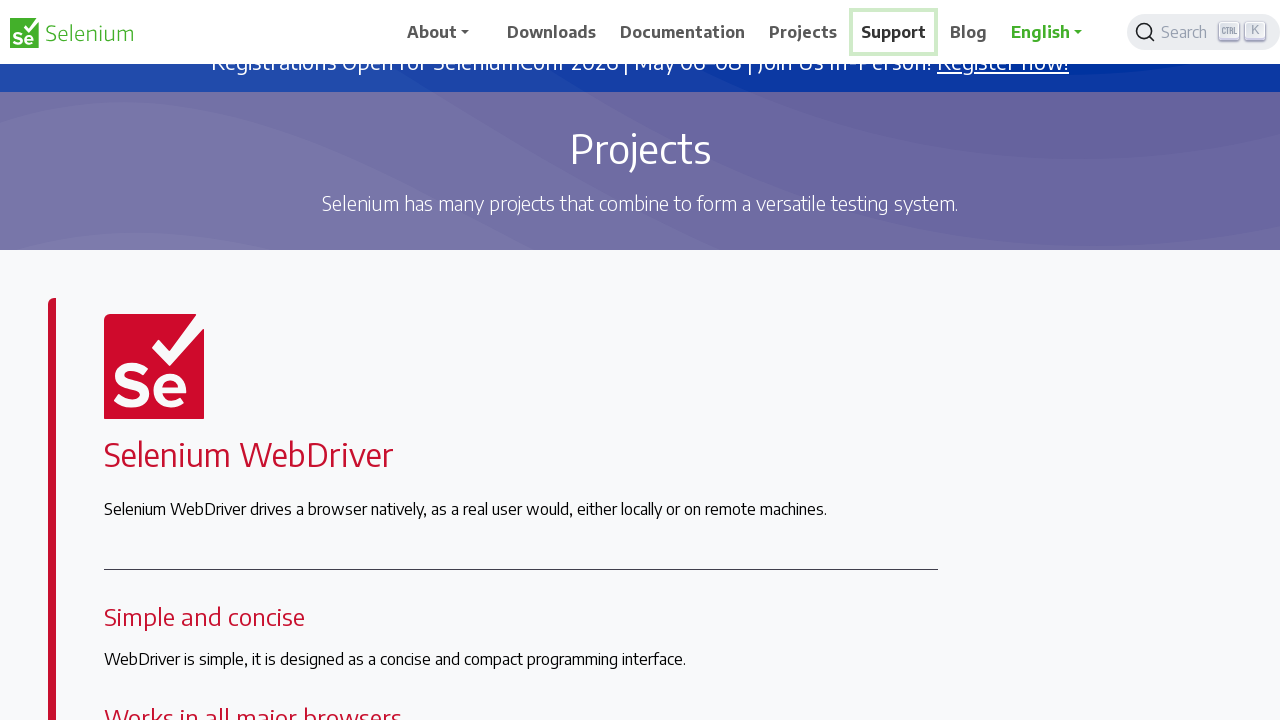

Pressed Enter to open 'Support' in new tab
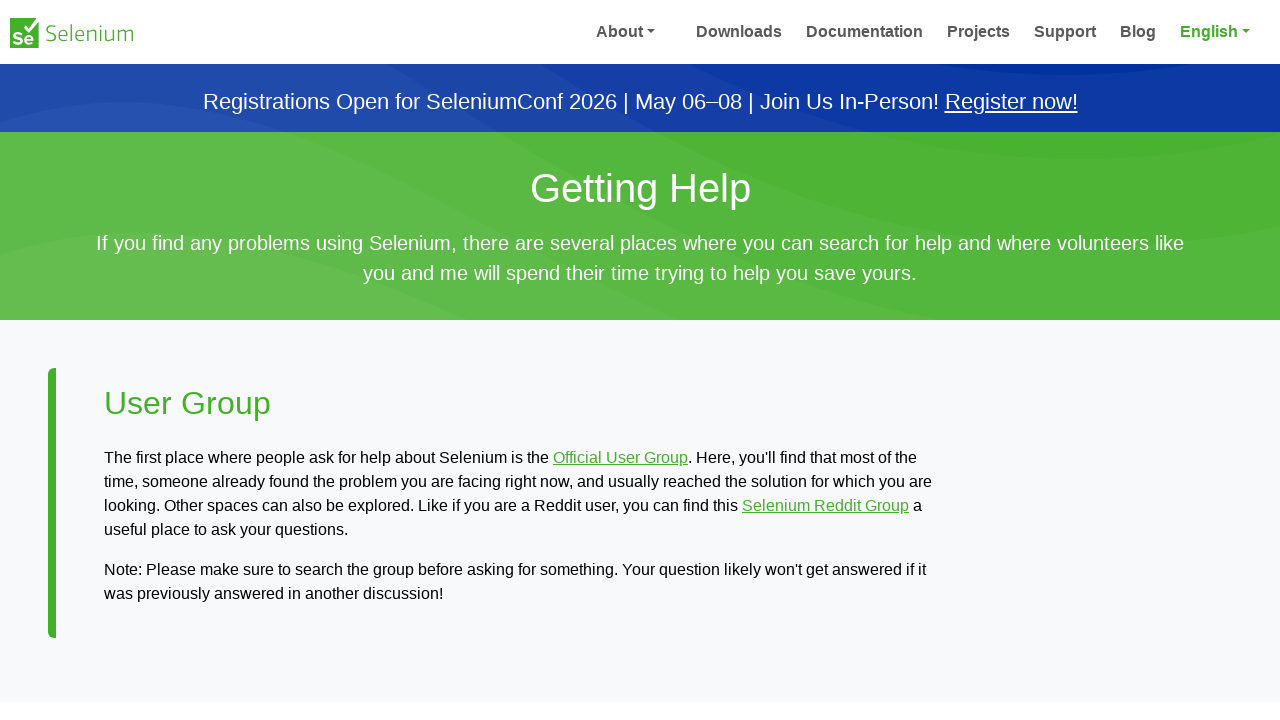

Waited for new tab with 'Support' to open
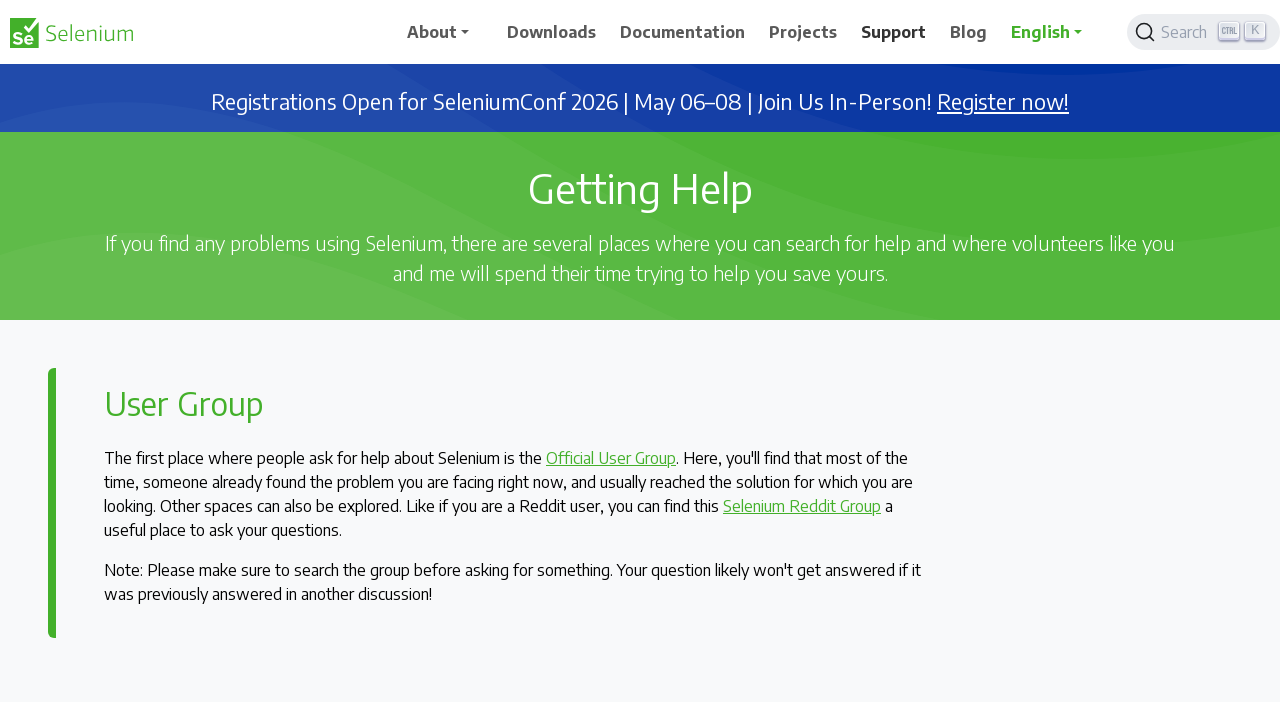

Located 'Blog' navigation link
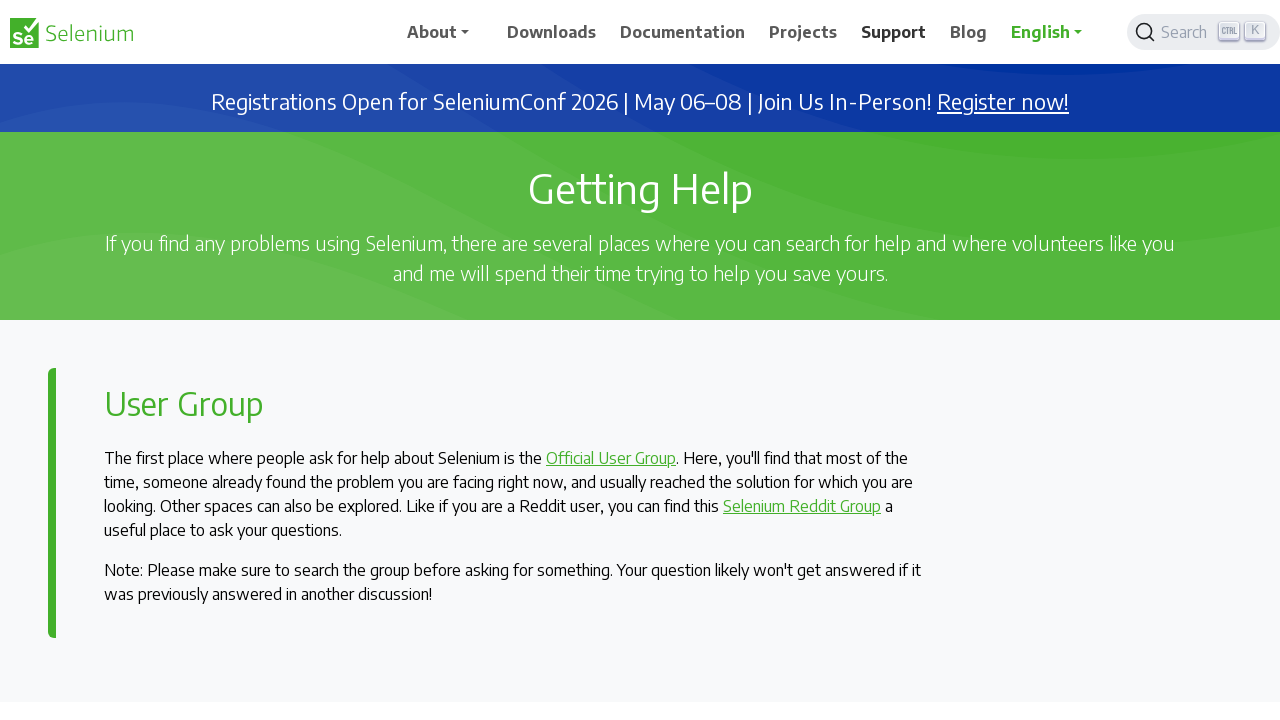

Right-clicked on 'Blog' link to open context menu at (969, 32) on a:has-text('Blog') >> nth=0
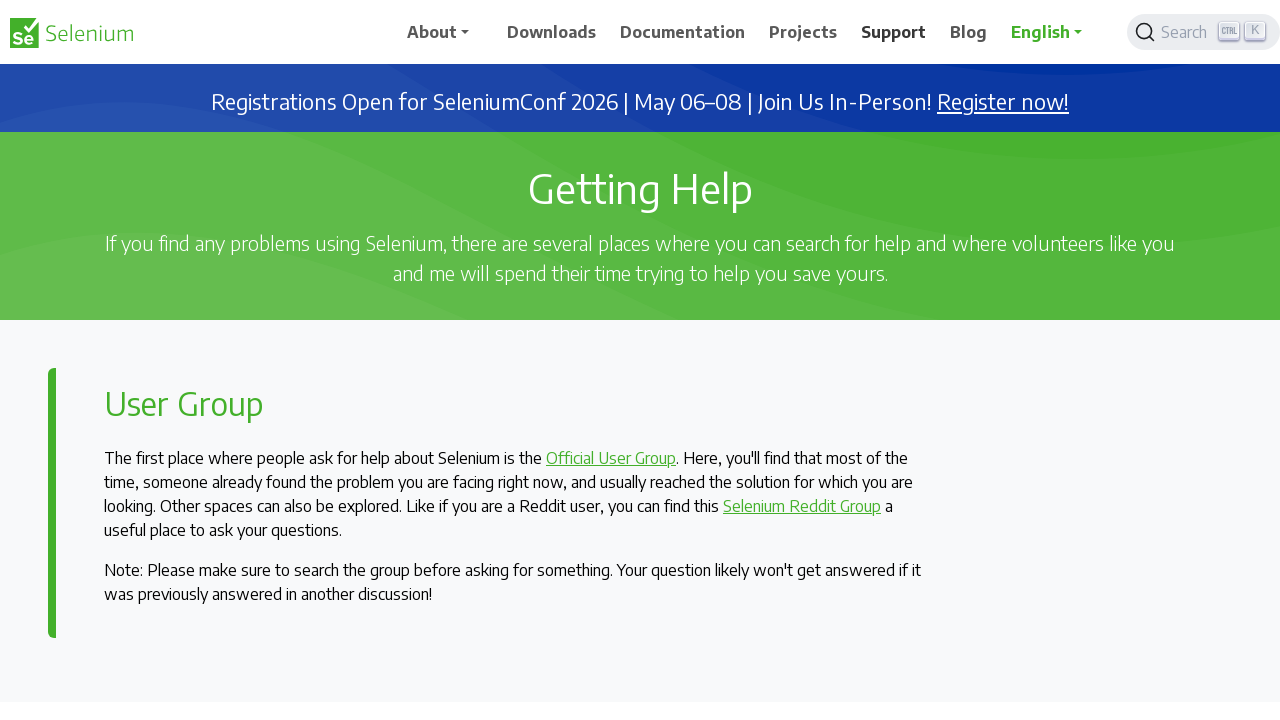

Waited for context menu to appear
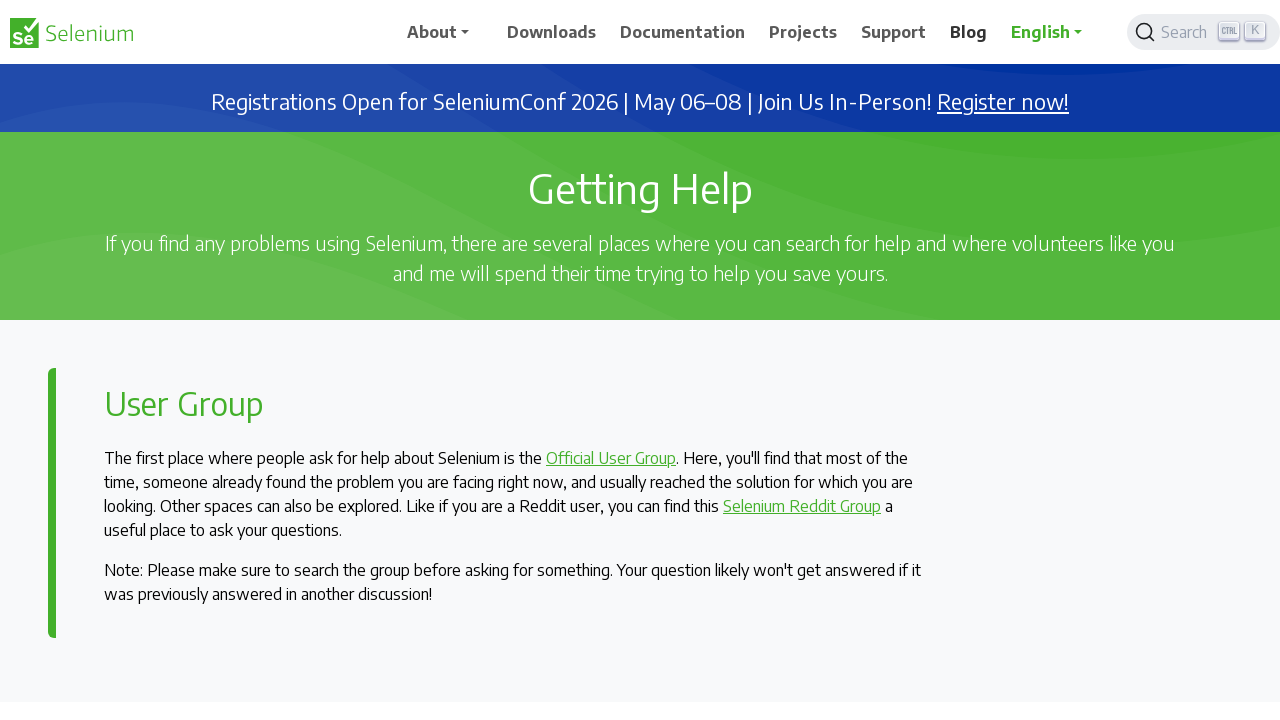

Pressed ArrowDown to navigate context menu
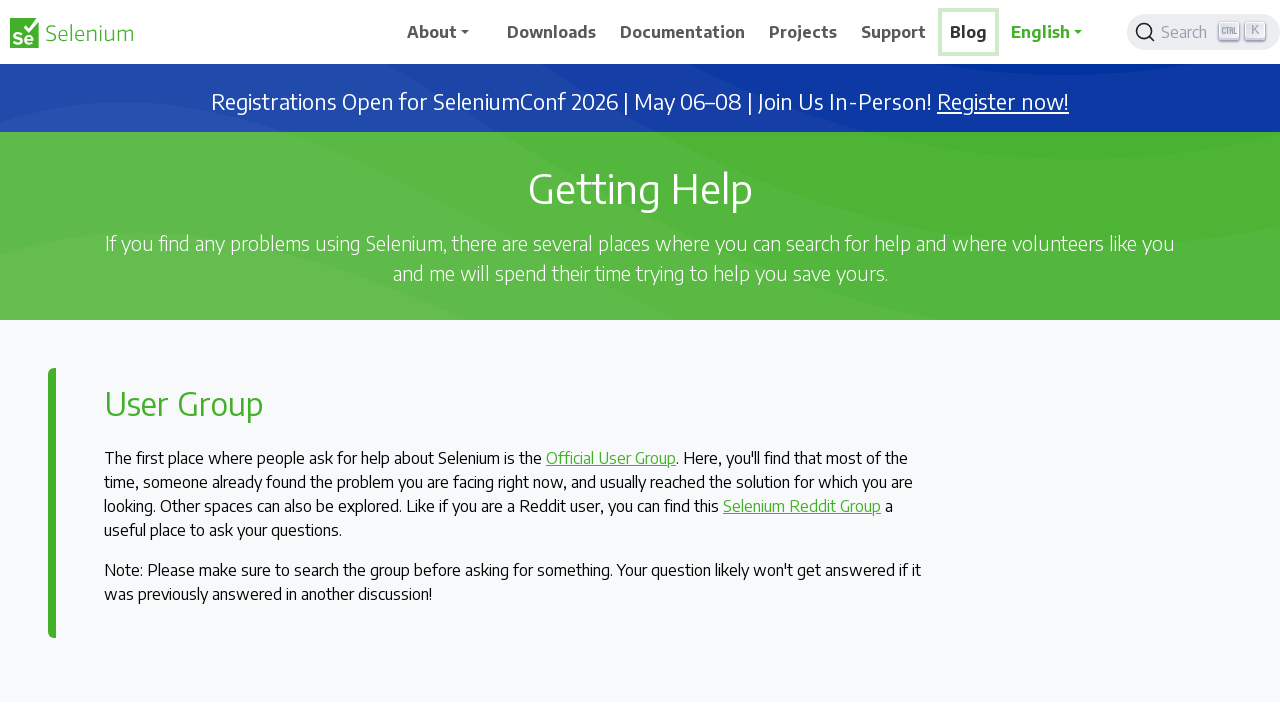

Waited for menu navigation
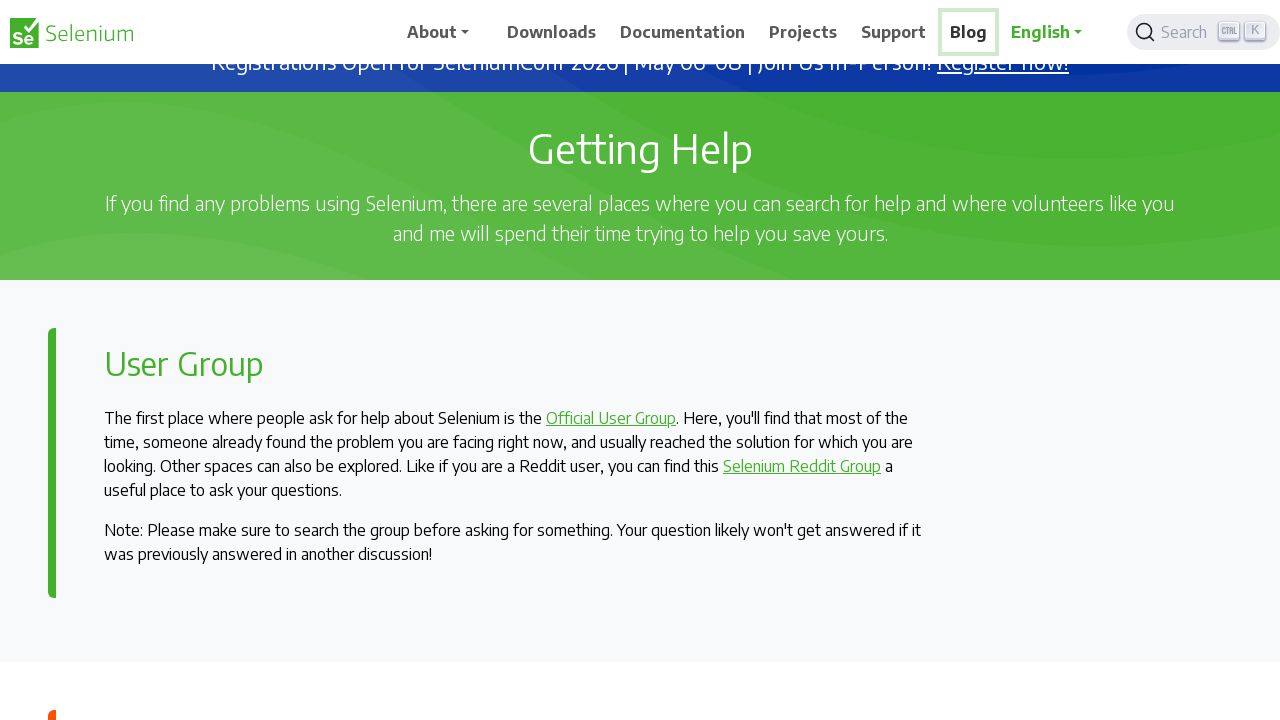

Pressed Enter to open 'Blog' in new tab
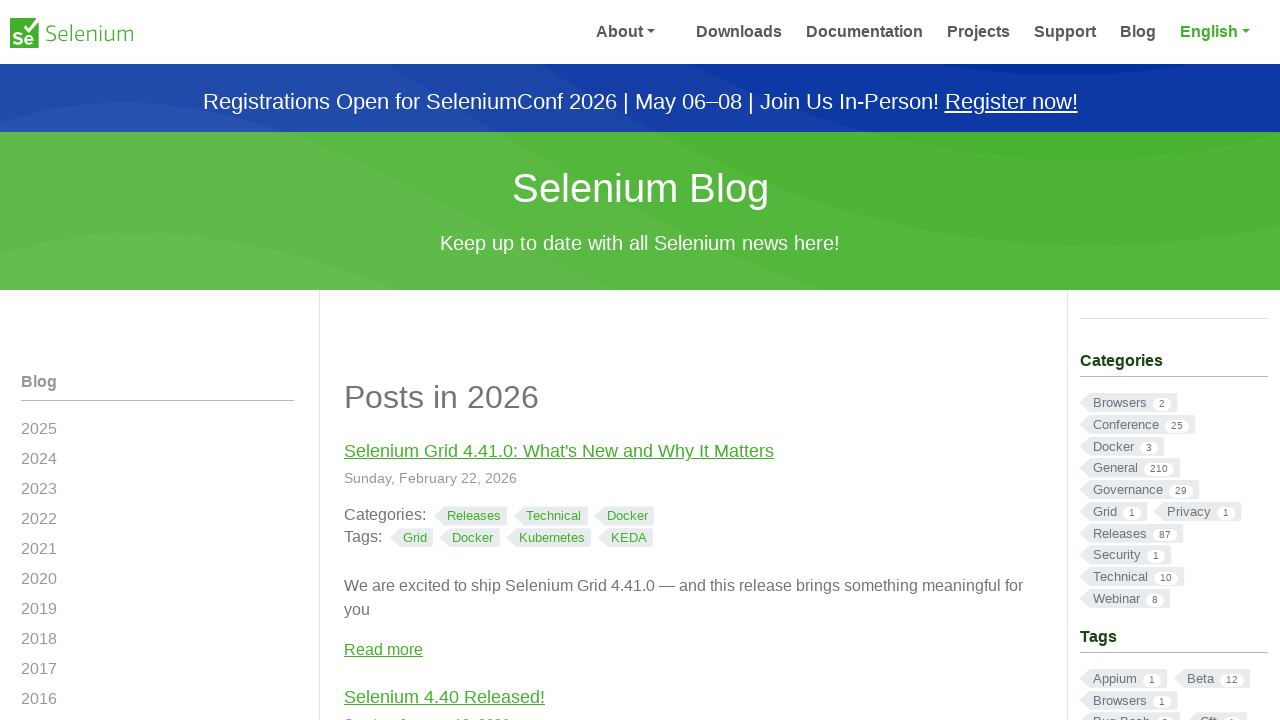

Waited for new tab with 'Blog' to open
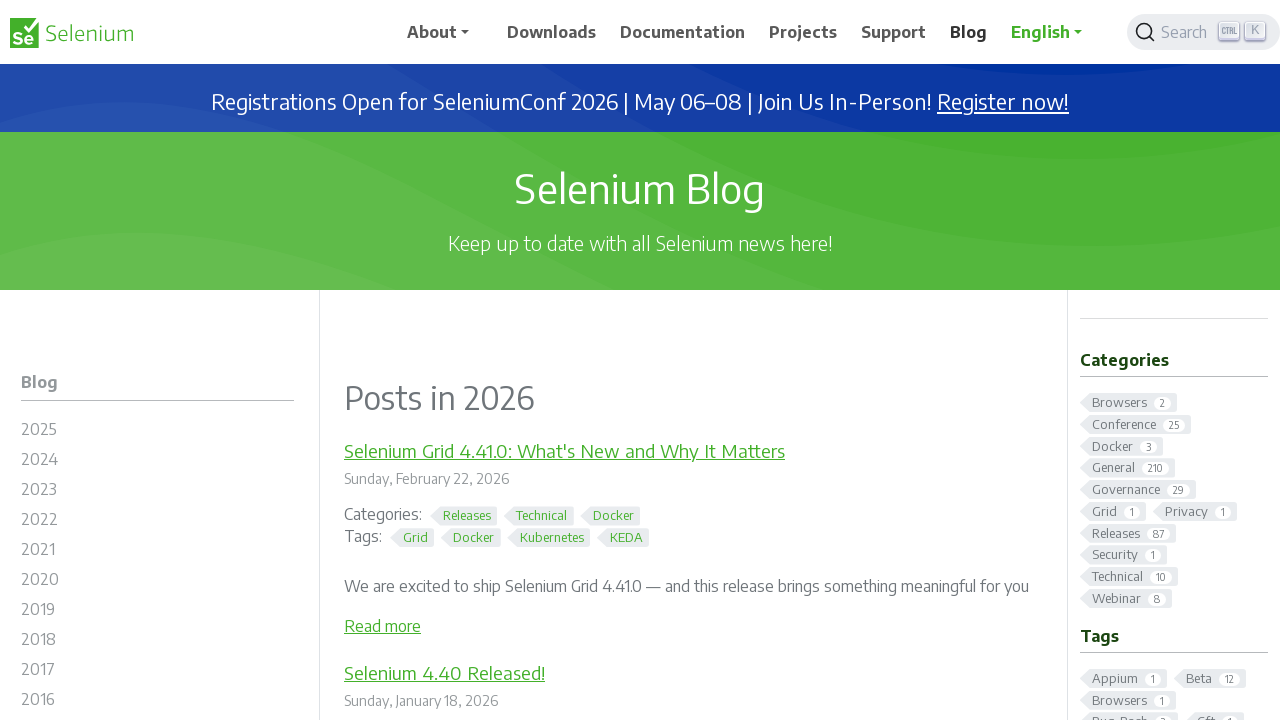

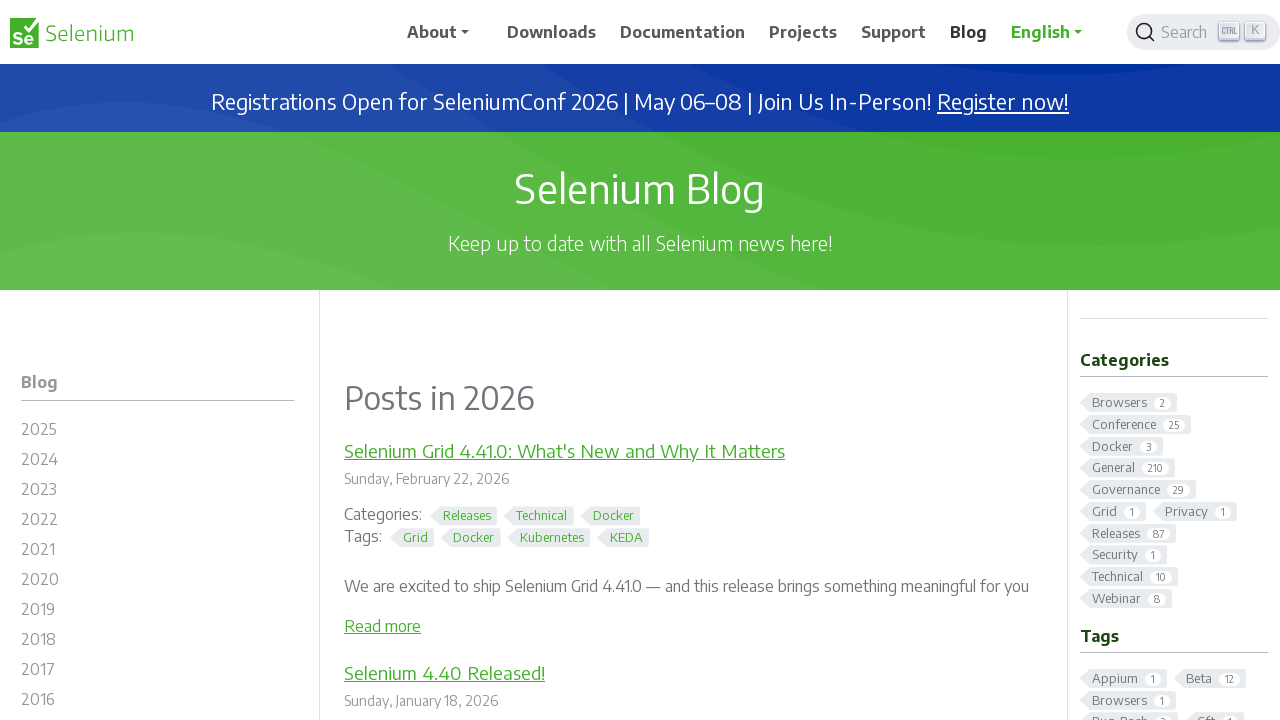